Tests page scrolling functionality by scrolling down the Selenium download page multiple times and then scrolling back up

Starting URL: http://seleniumhq.org/download

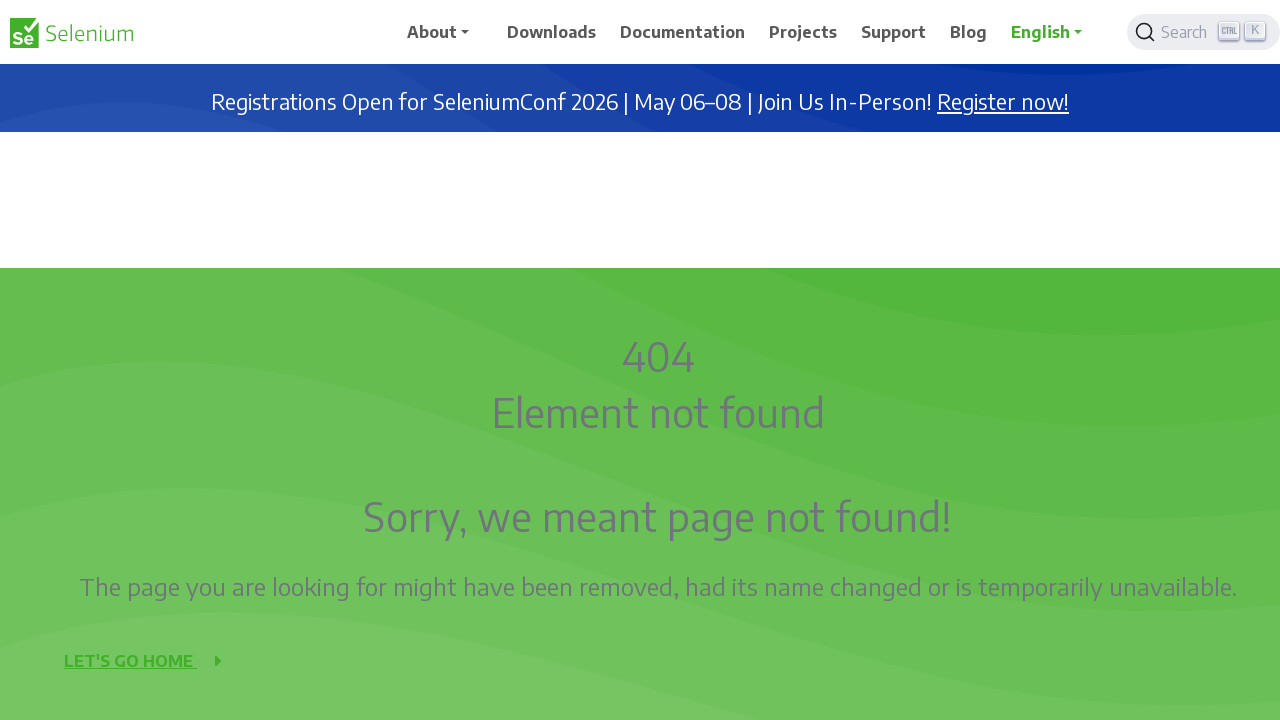

Navigated to Selenium download page
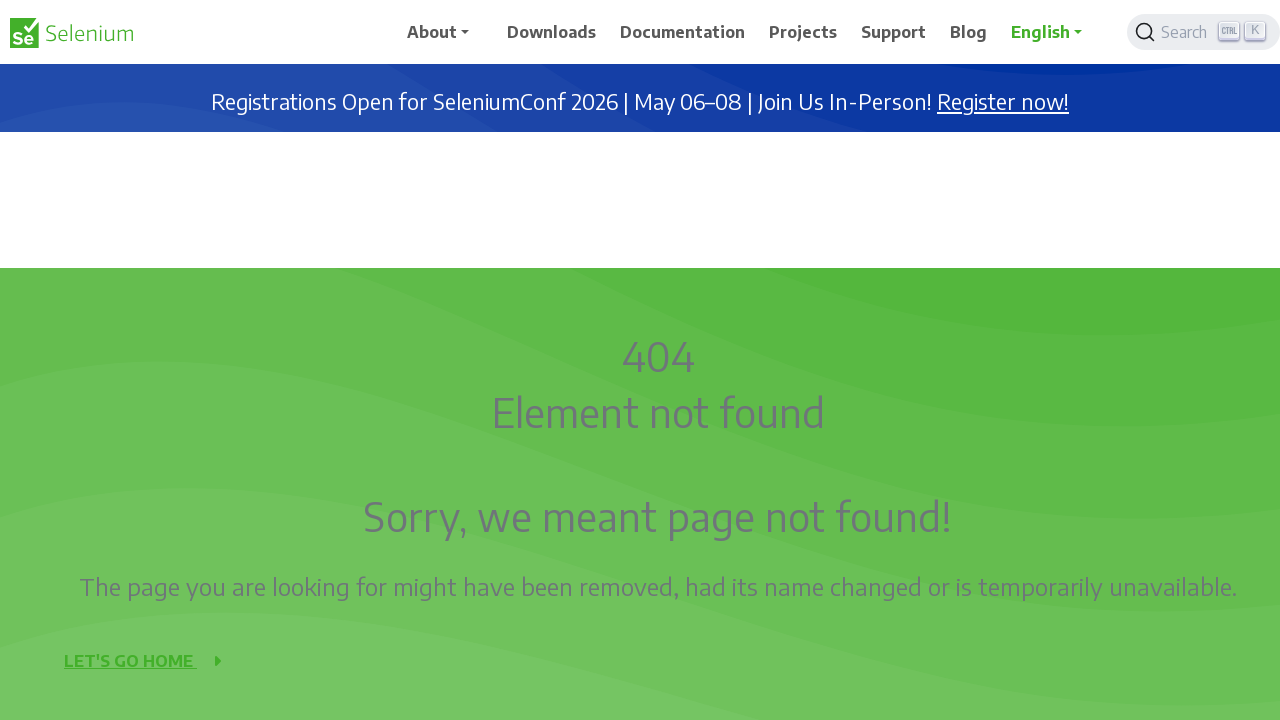

Scrolled down 1000px (scroll iteration 1/9)
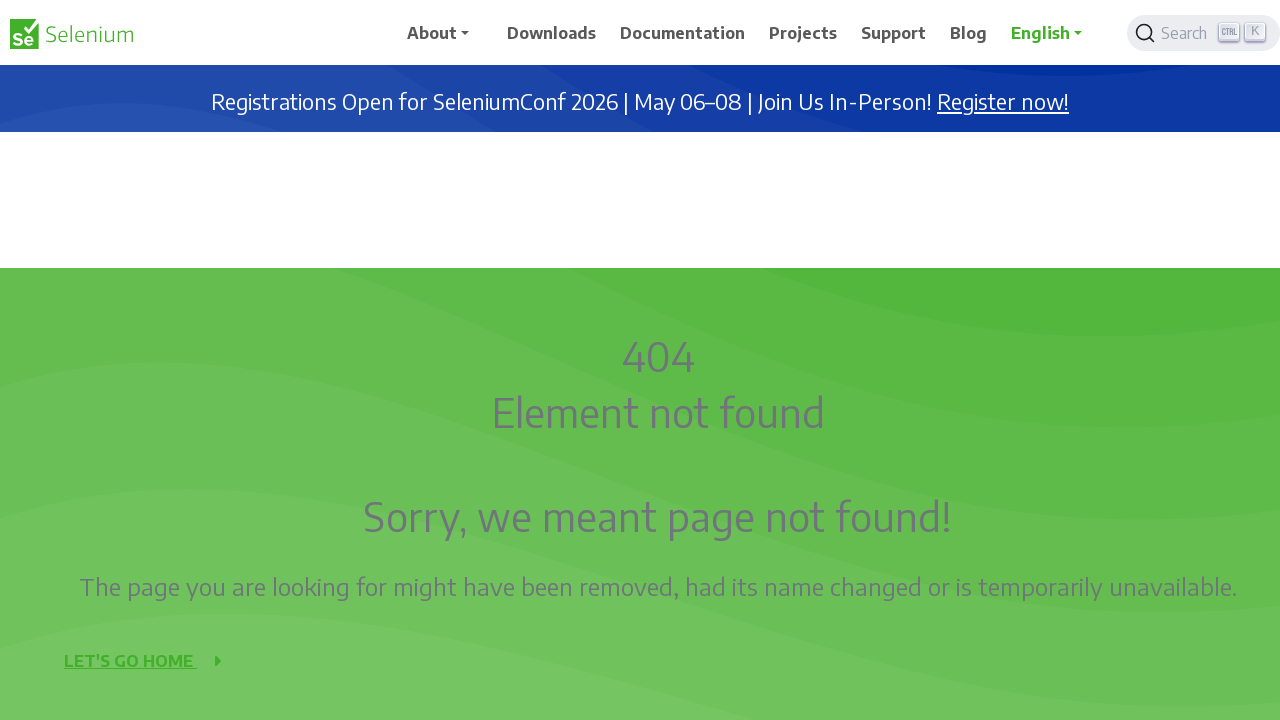

Waited 500ms before next scroll
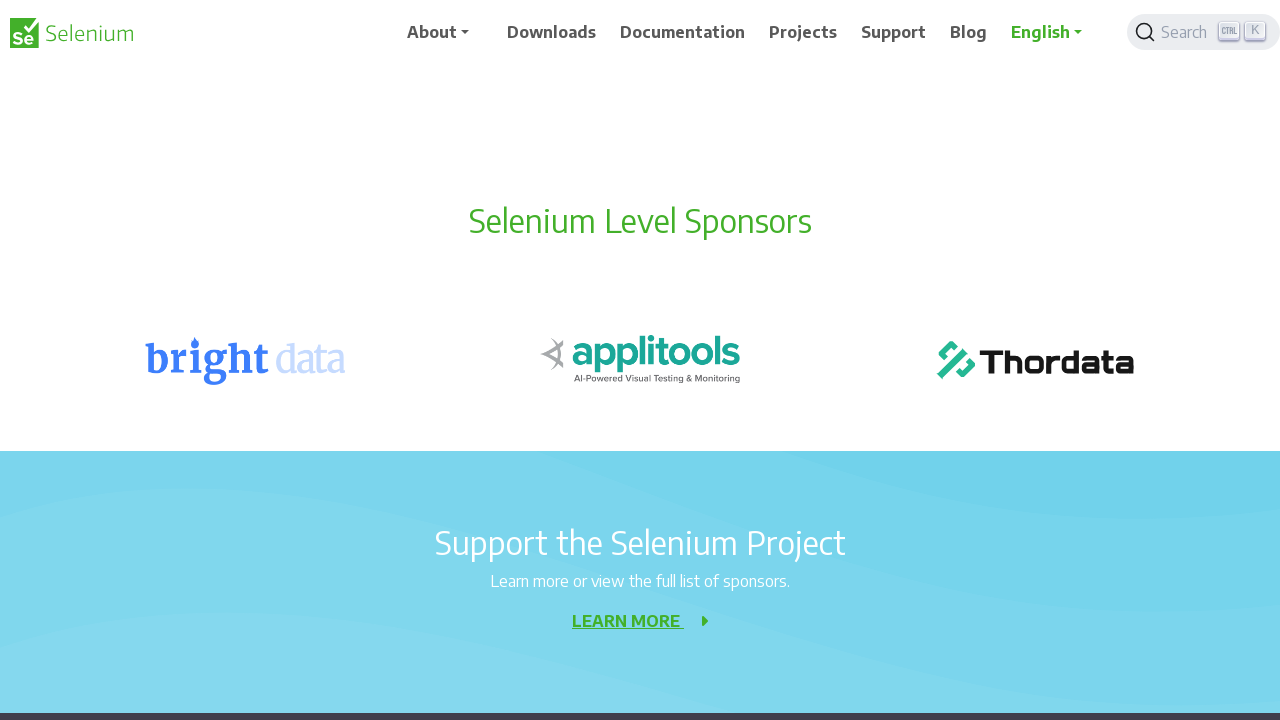

Scrolled down 1000px (scroll iteration 2/9)
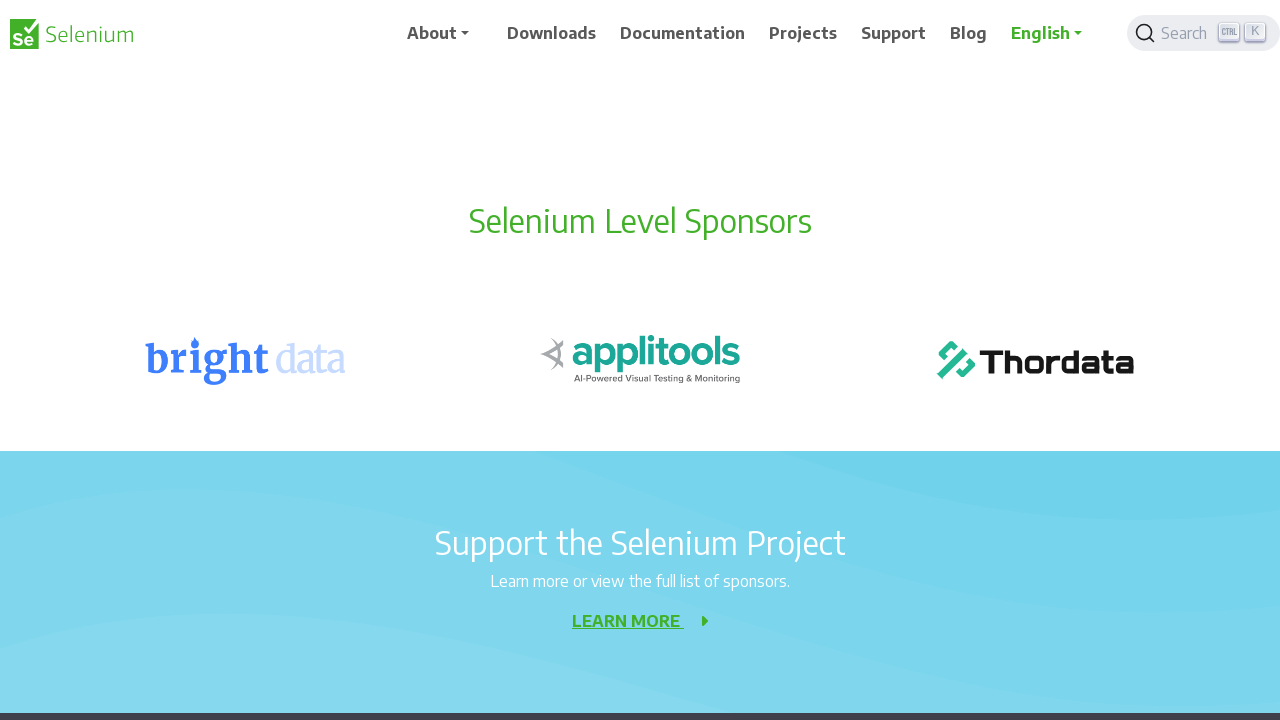

Waited 500ms before next scroll
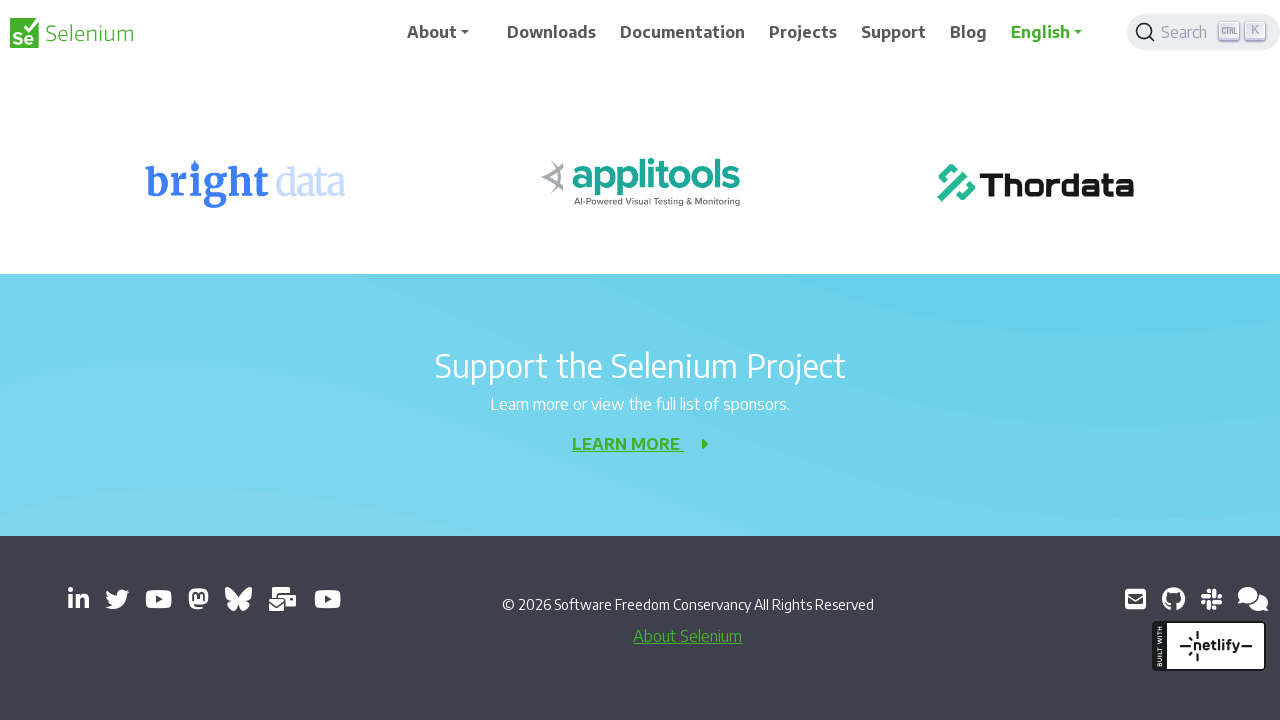

Scrolled down 1000px (scroll iteration 3/9)
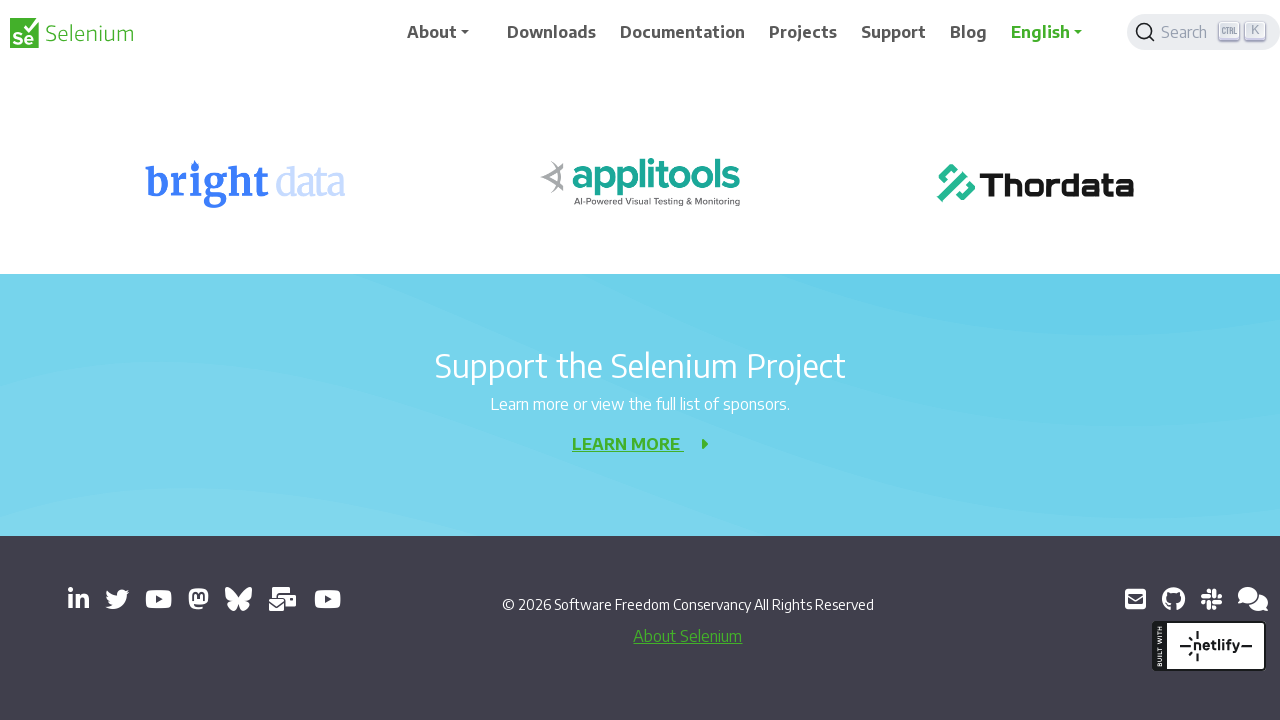

Waited 500ms before next scroll
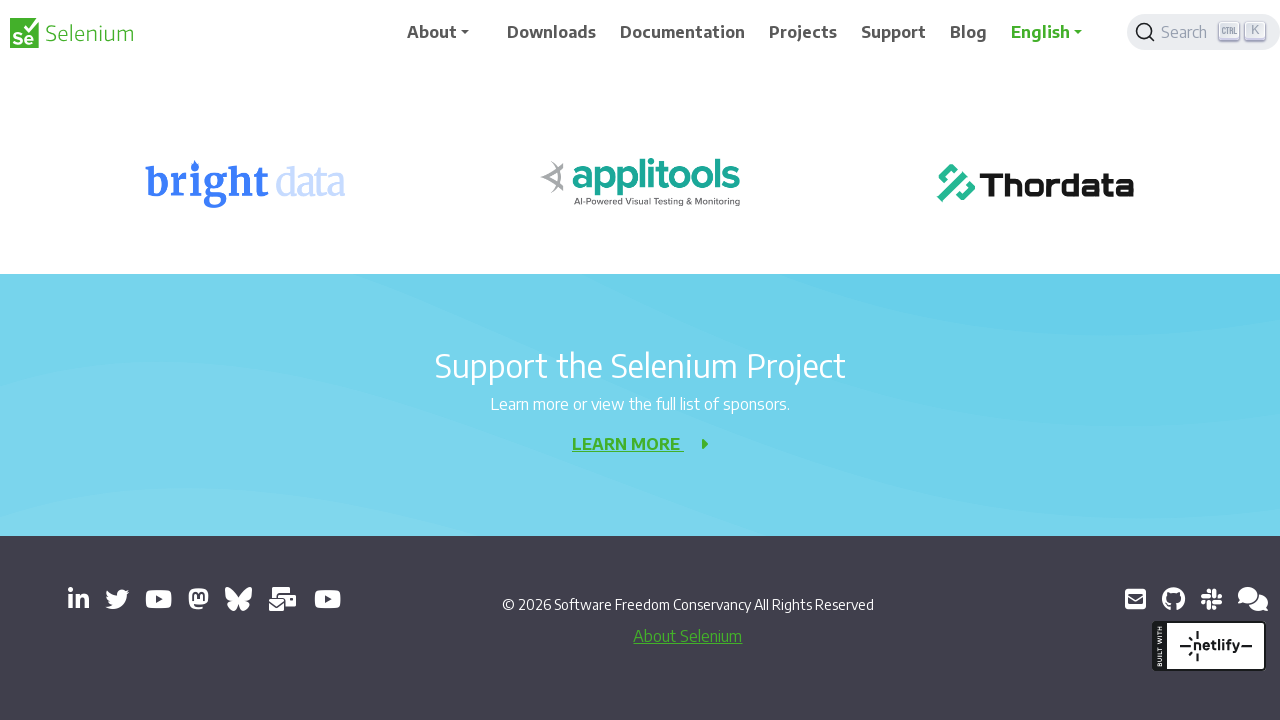

Scrolled down 1000px (scroll iteration 4/9)
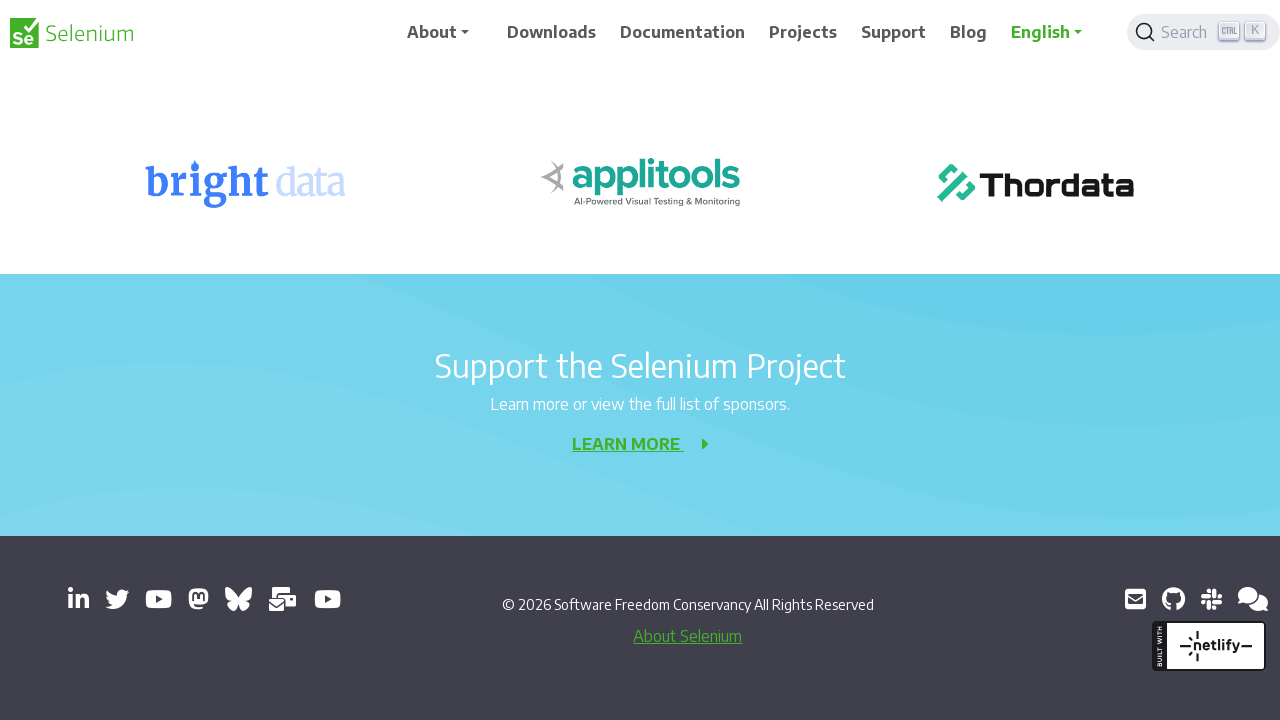

Waited 500ms before next scroll
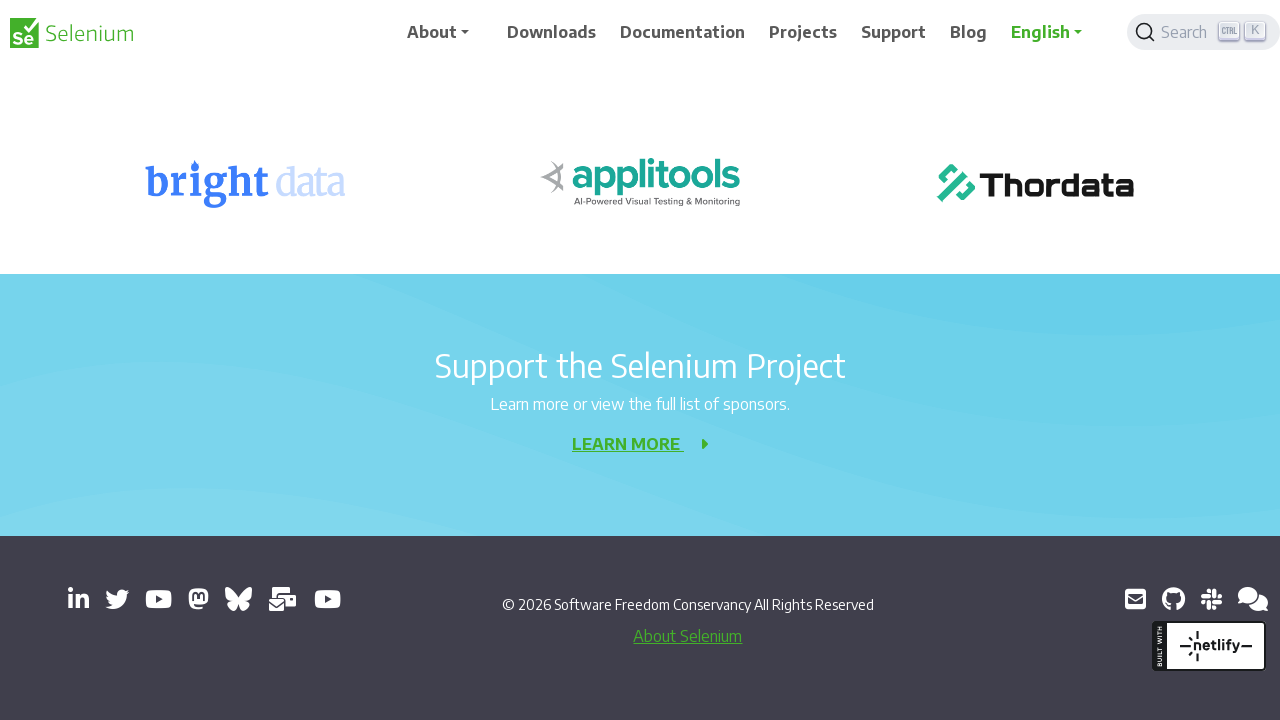

Scrolled down 1000px (scroll iteration 5/9)
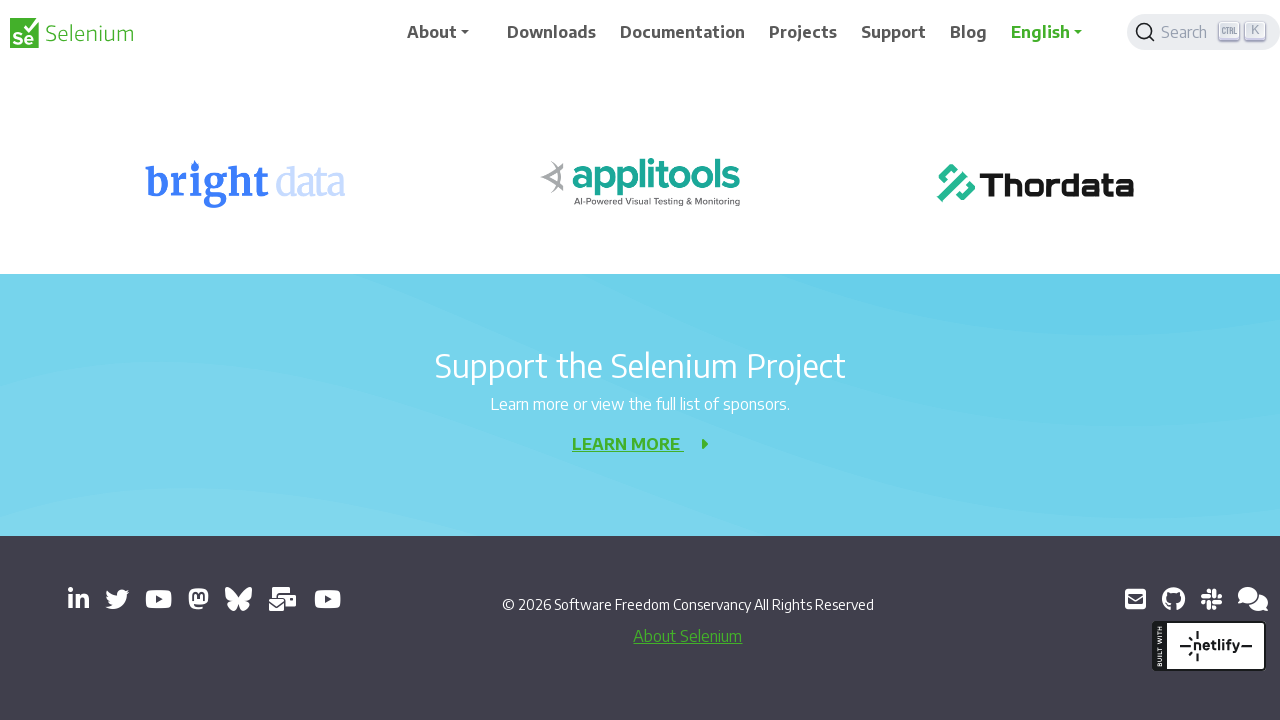

Waited 500ms before next scroll
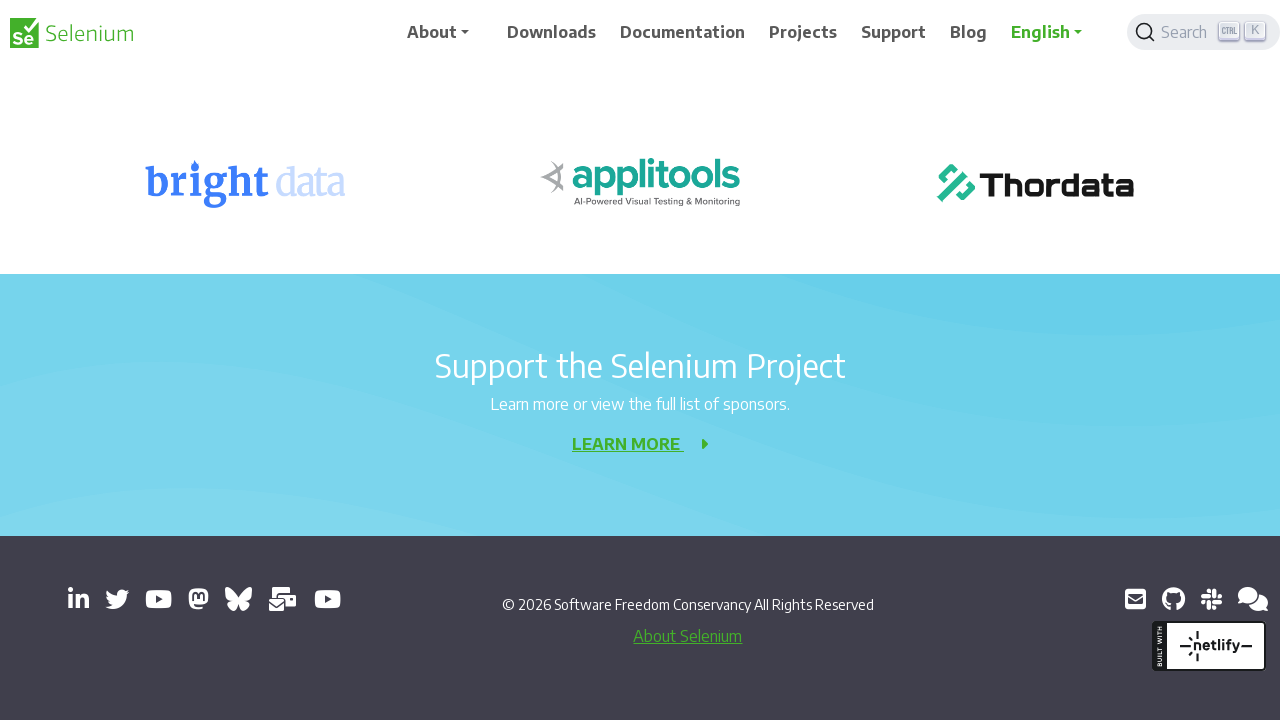

Scrolled down 1000px (scroll iteration 6/9)
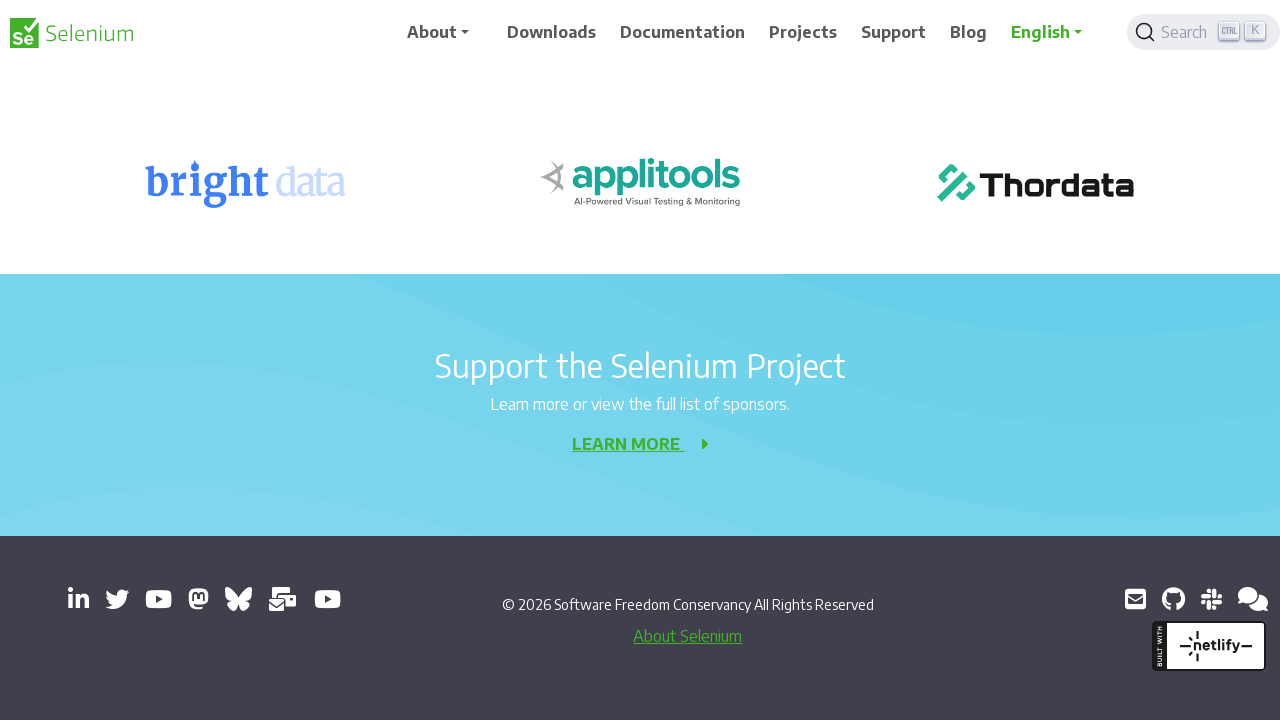

Waited 500ms before next scroll
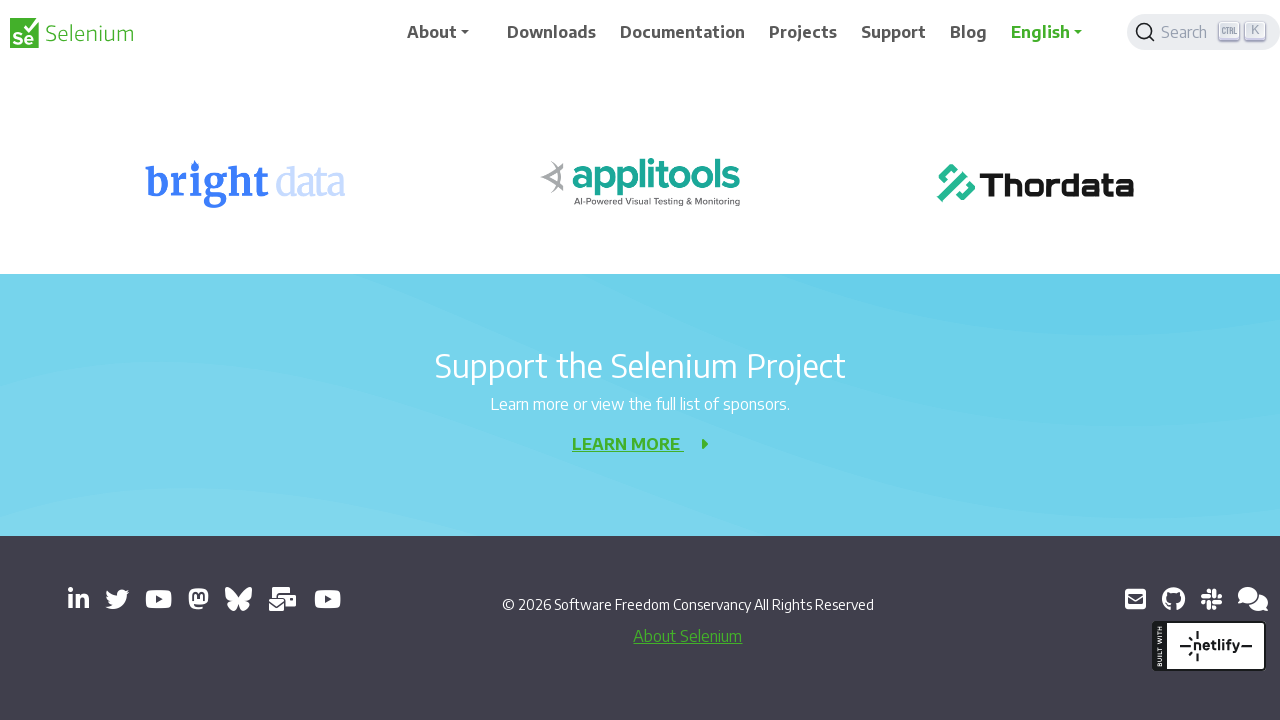

Scrolled down 1000px (scroll iteration 7/9)
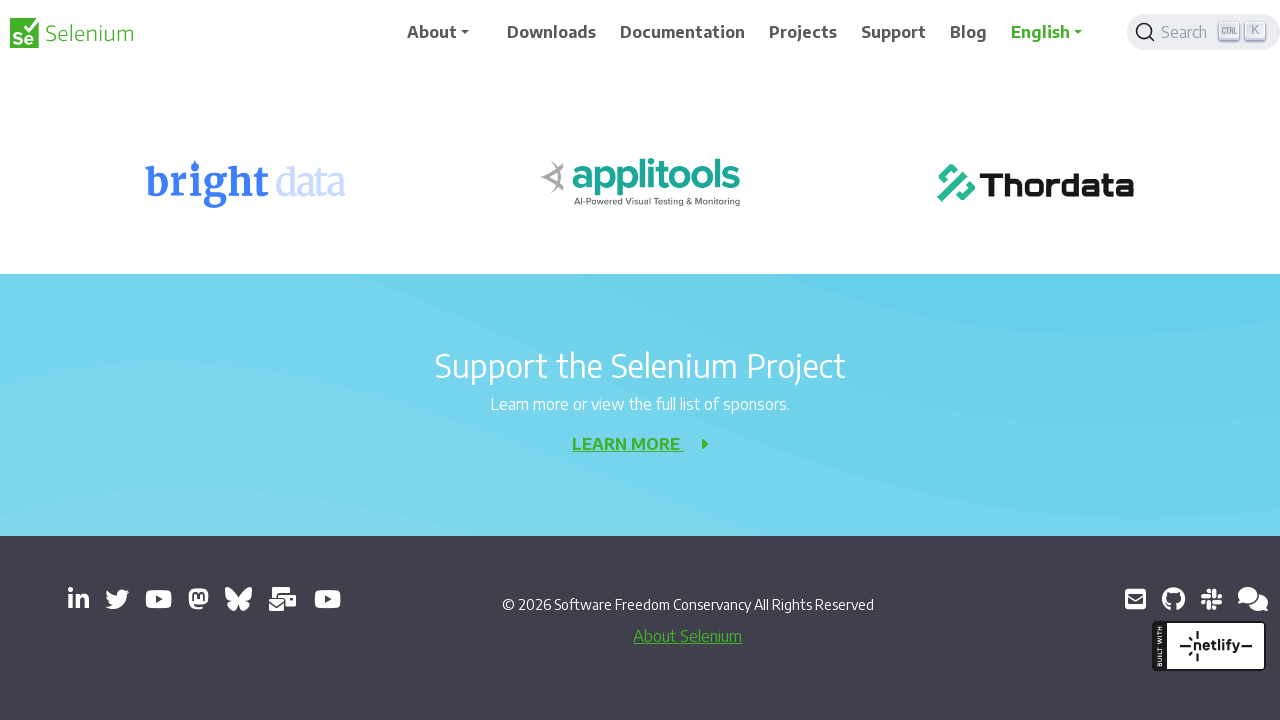

Waited 500ms before next scroll
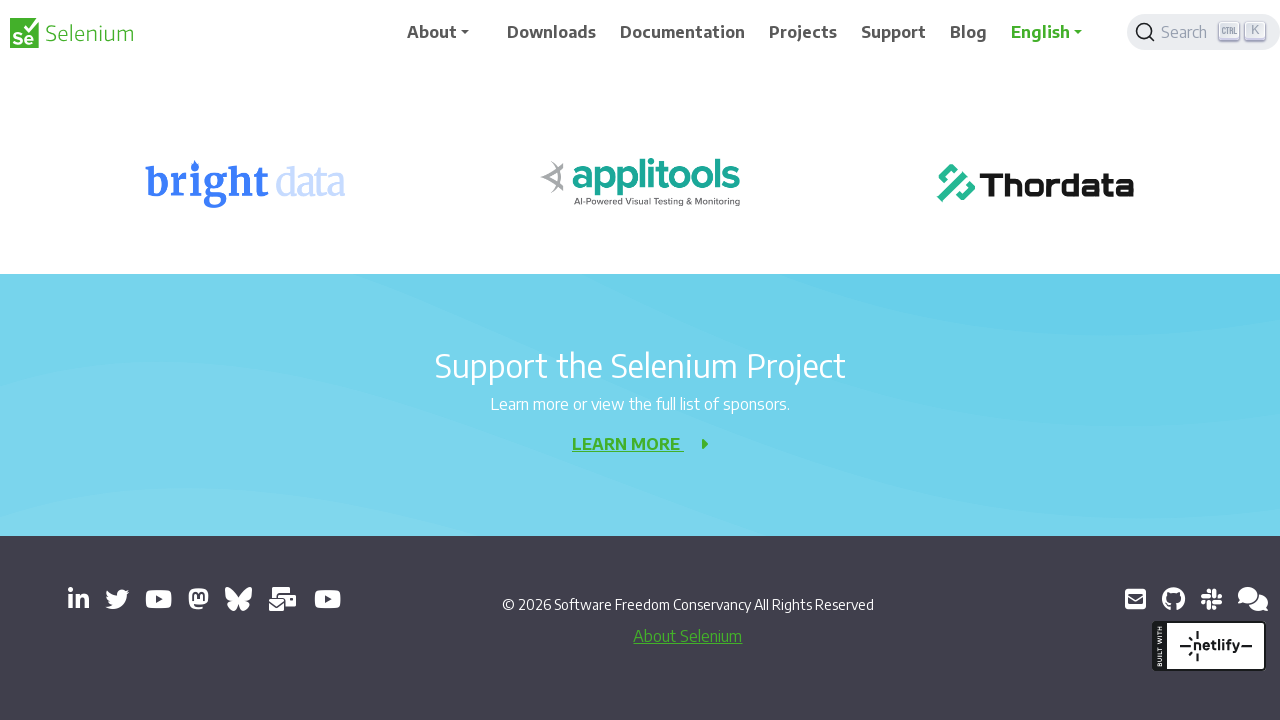

Scrolled down 1000px (scroll iteration 8/9)
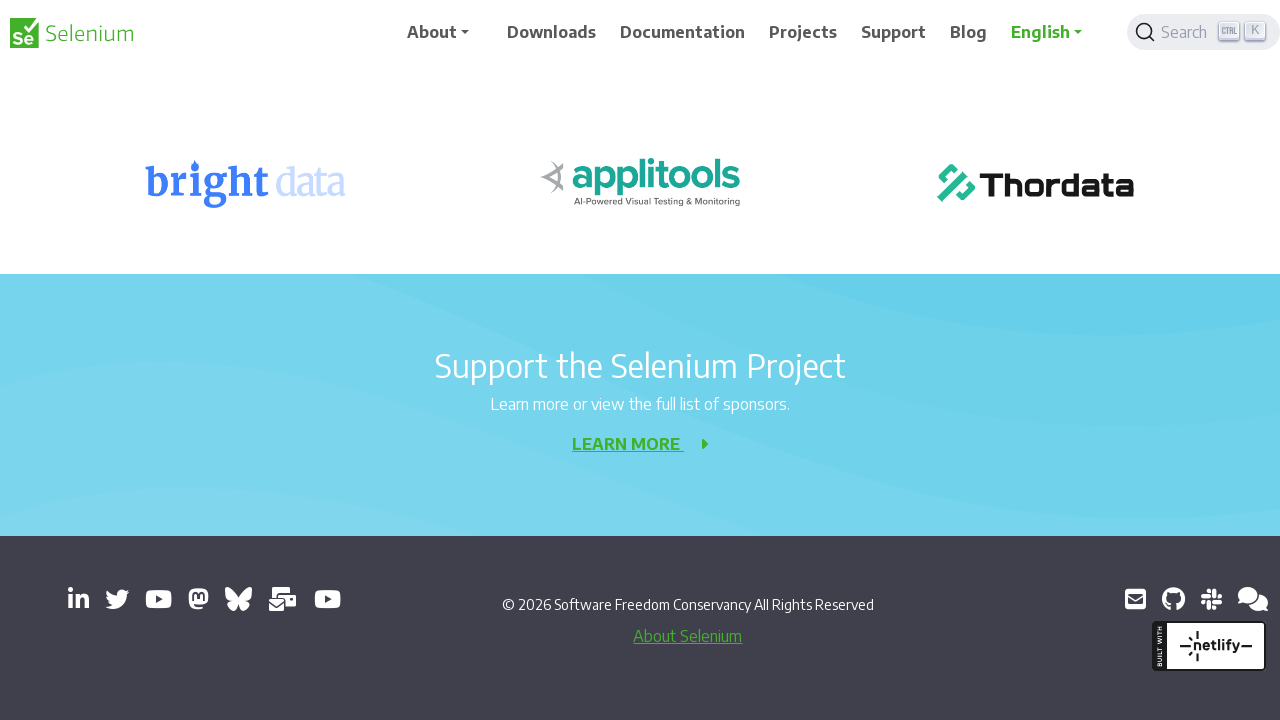

Waited 500ms before next scroll
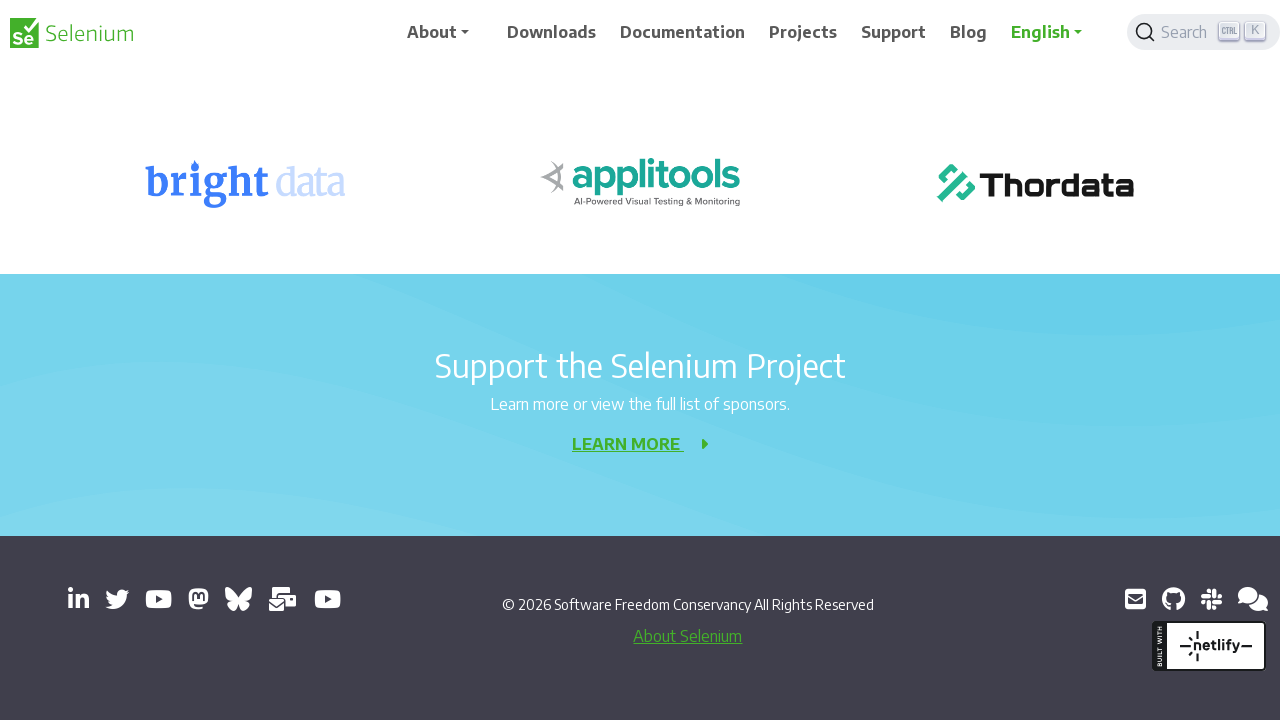

Scrolled down 1000px (scroll iteration 9/9)
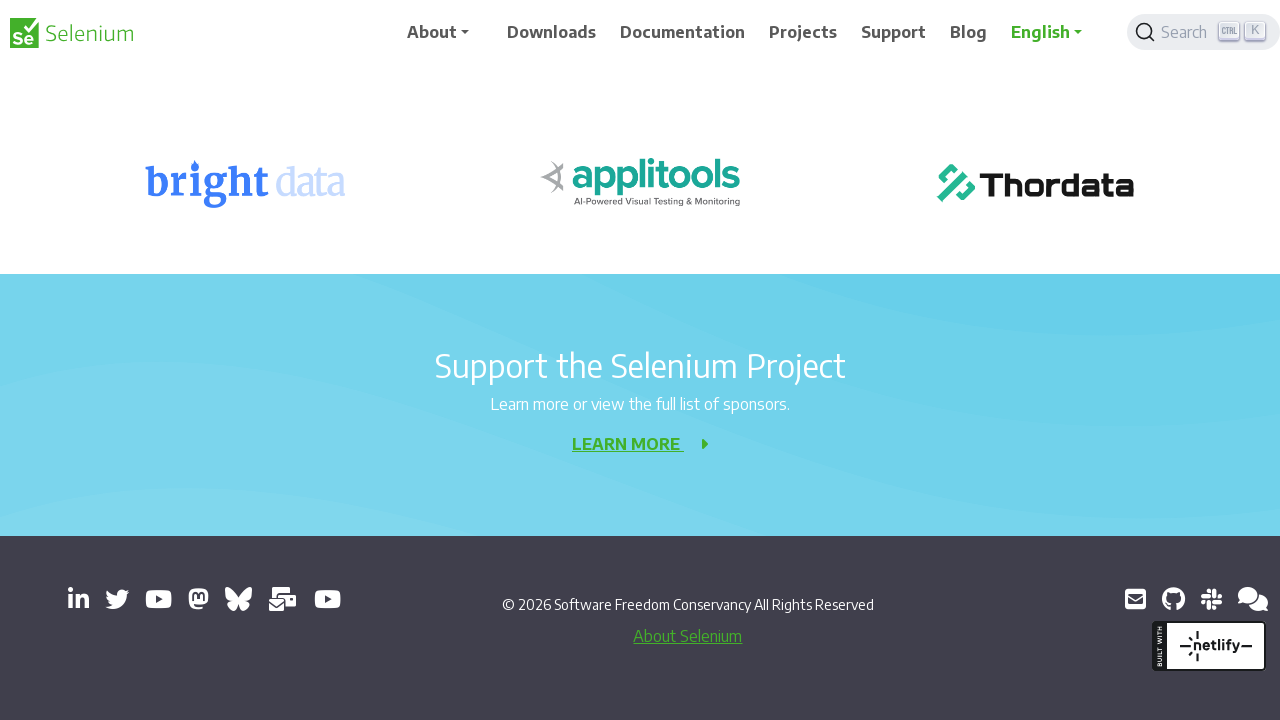

Waited 500ms before next scroll
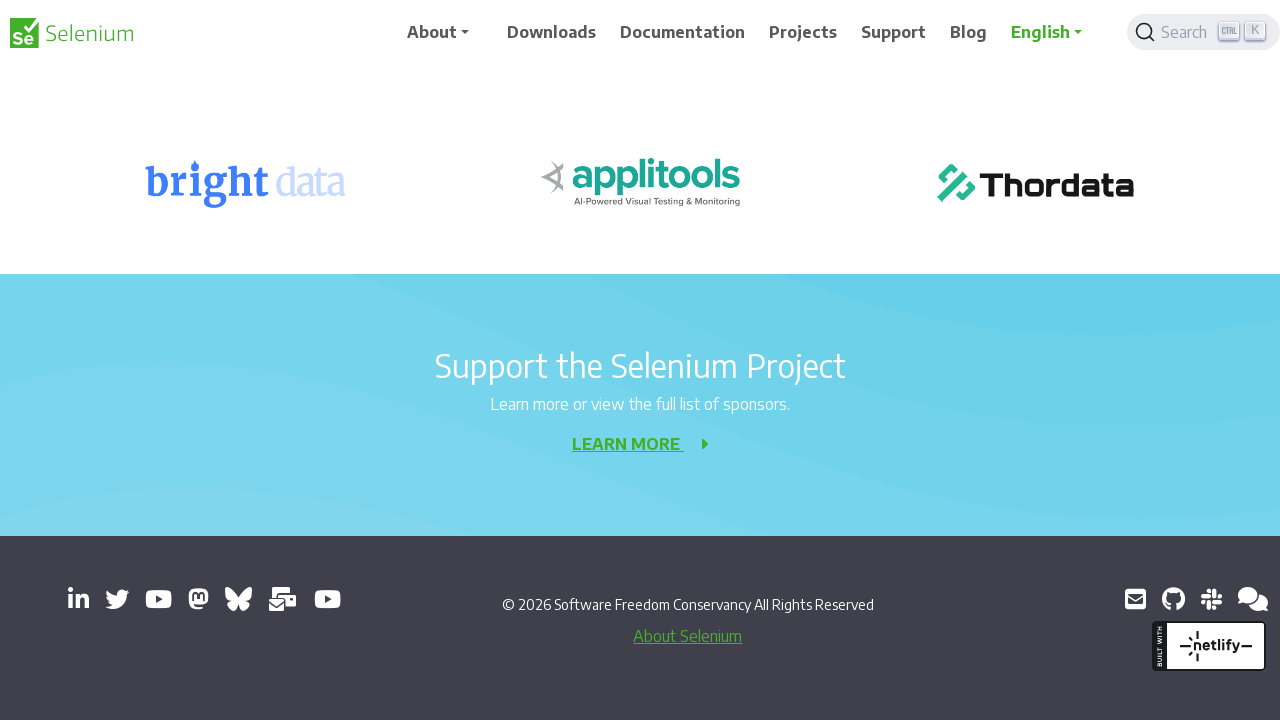

Scrolled up 1000px (scroll iteration 1/9)
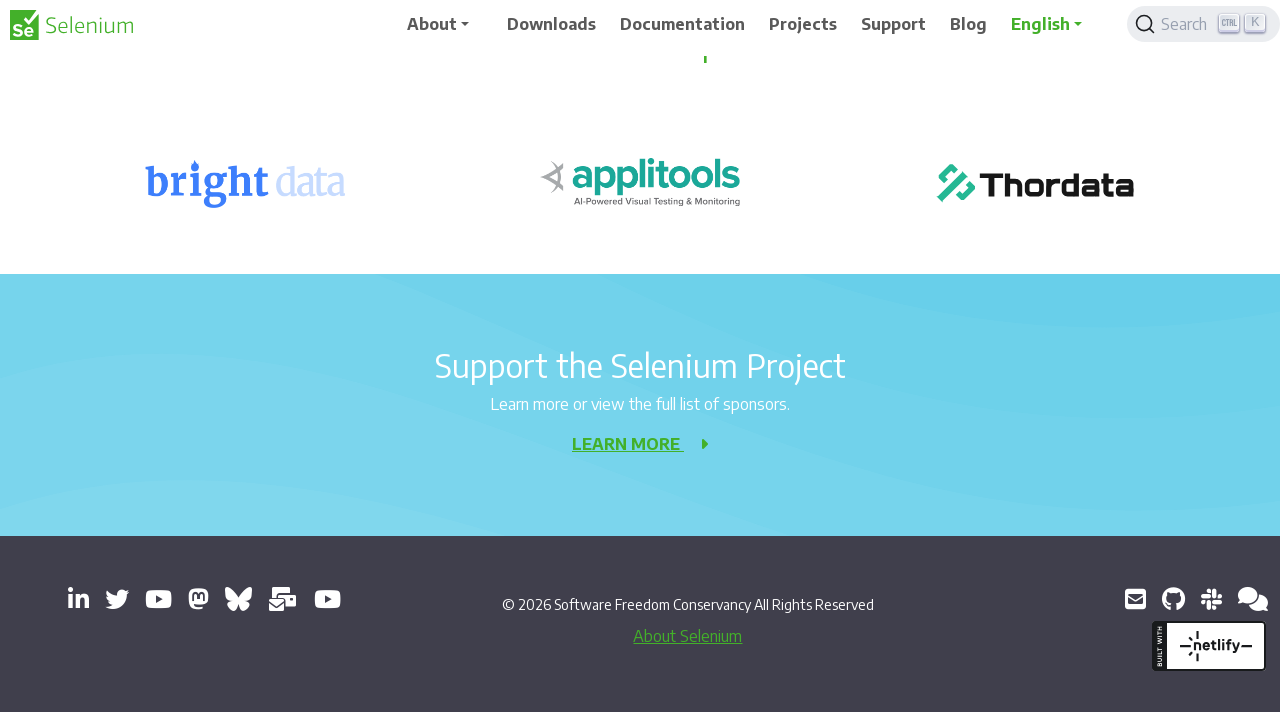

Waited 500ms before next scroll
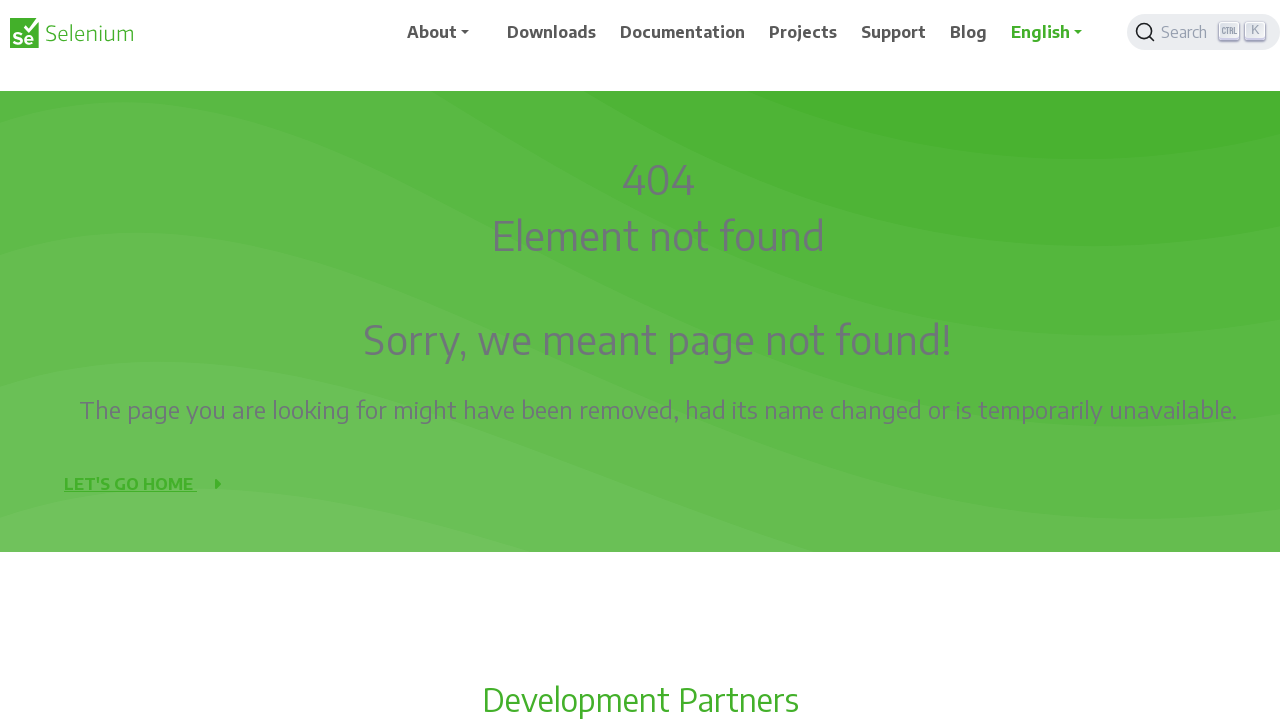

Scrolled up 1000px (scroll iteration 2/9)
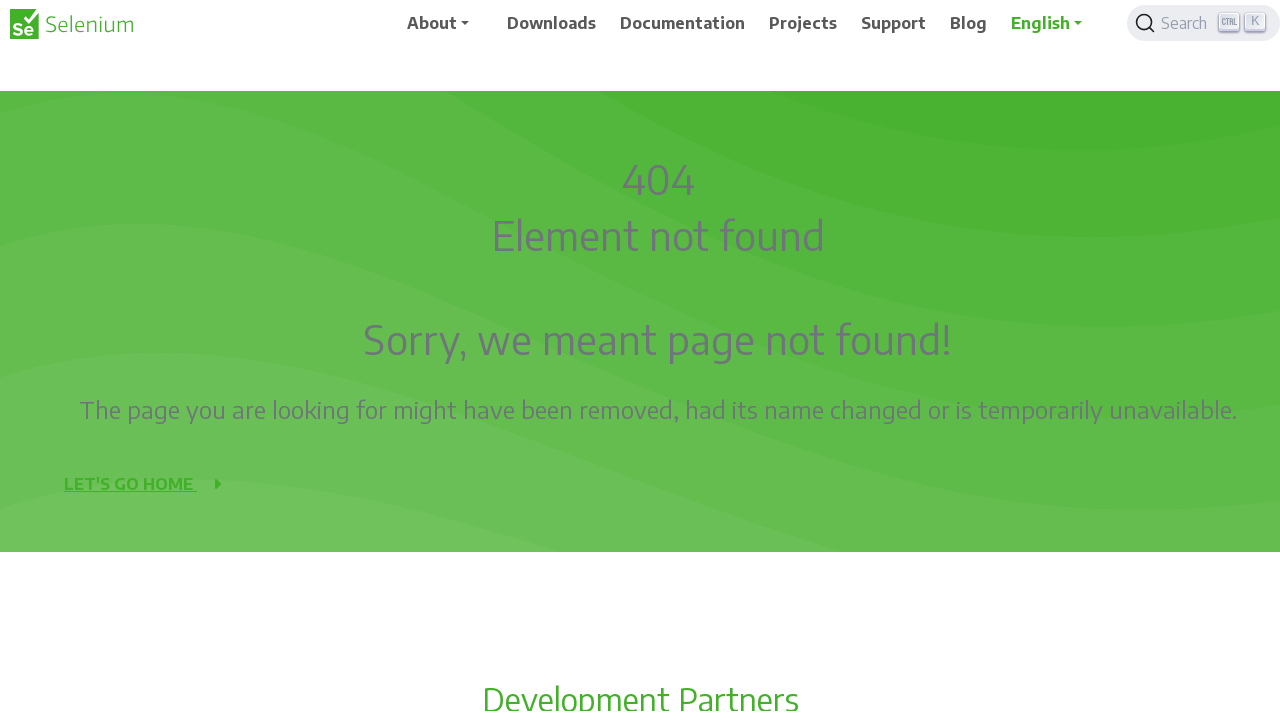

Waited 500ms before next scroll
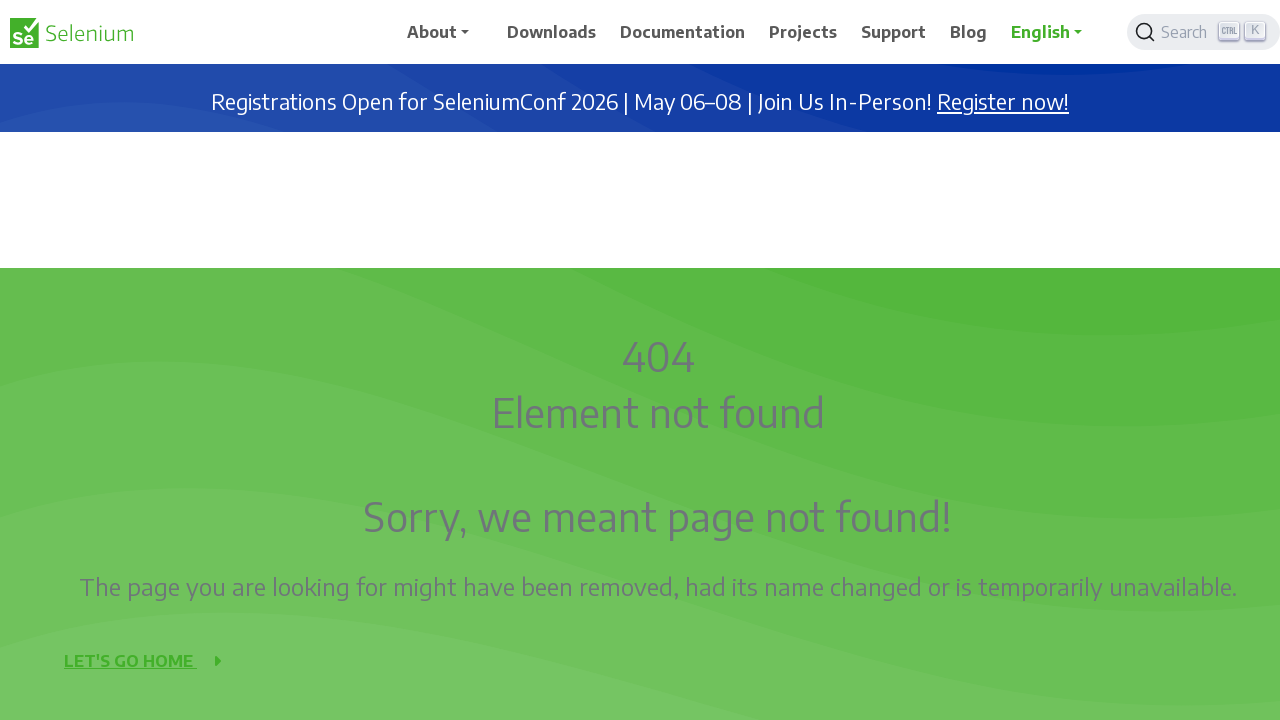

Scrolled up 1000px (scroll iteration 3/9)
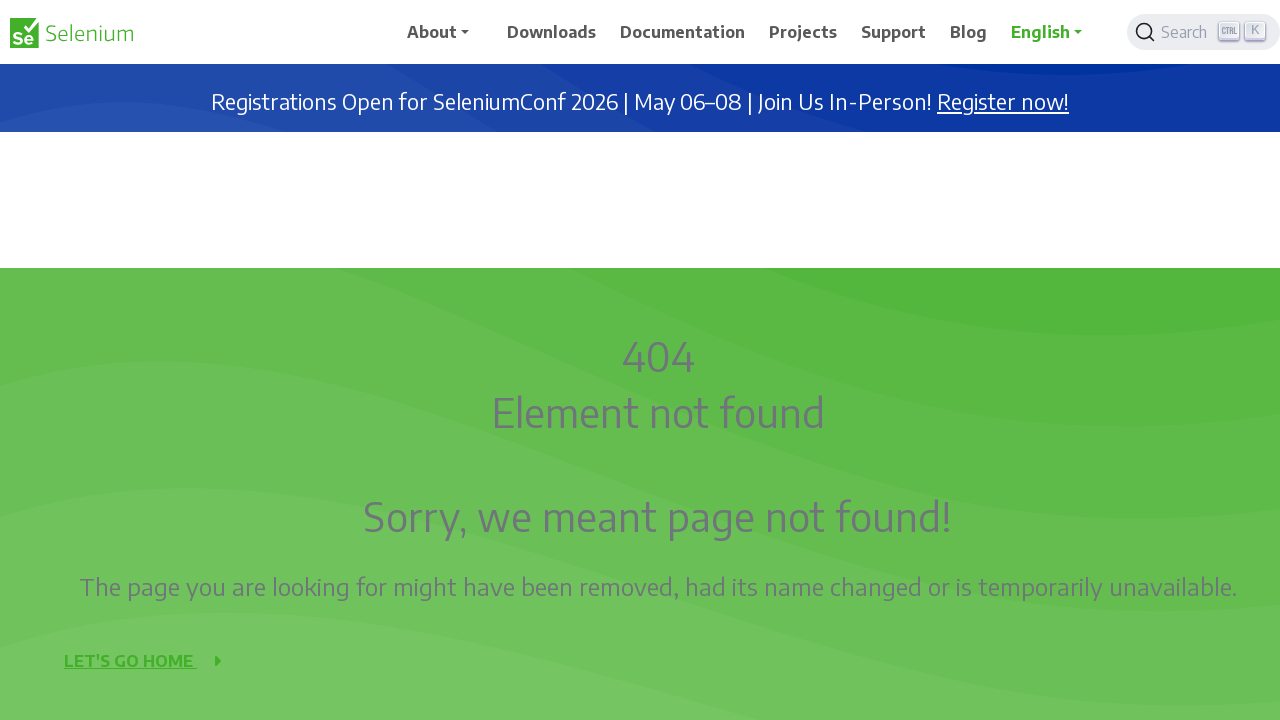

Waited 500ms before next scroll
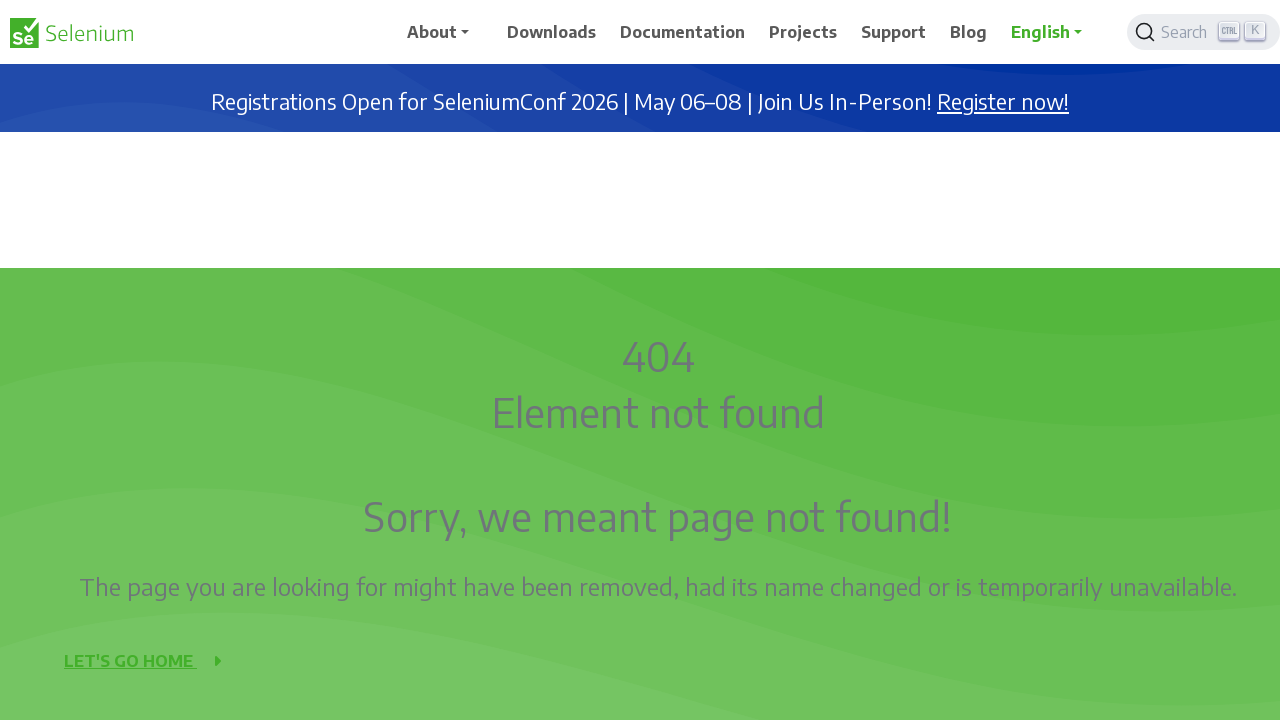

Scrolled up 1000px (scroll iteration 4/9)
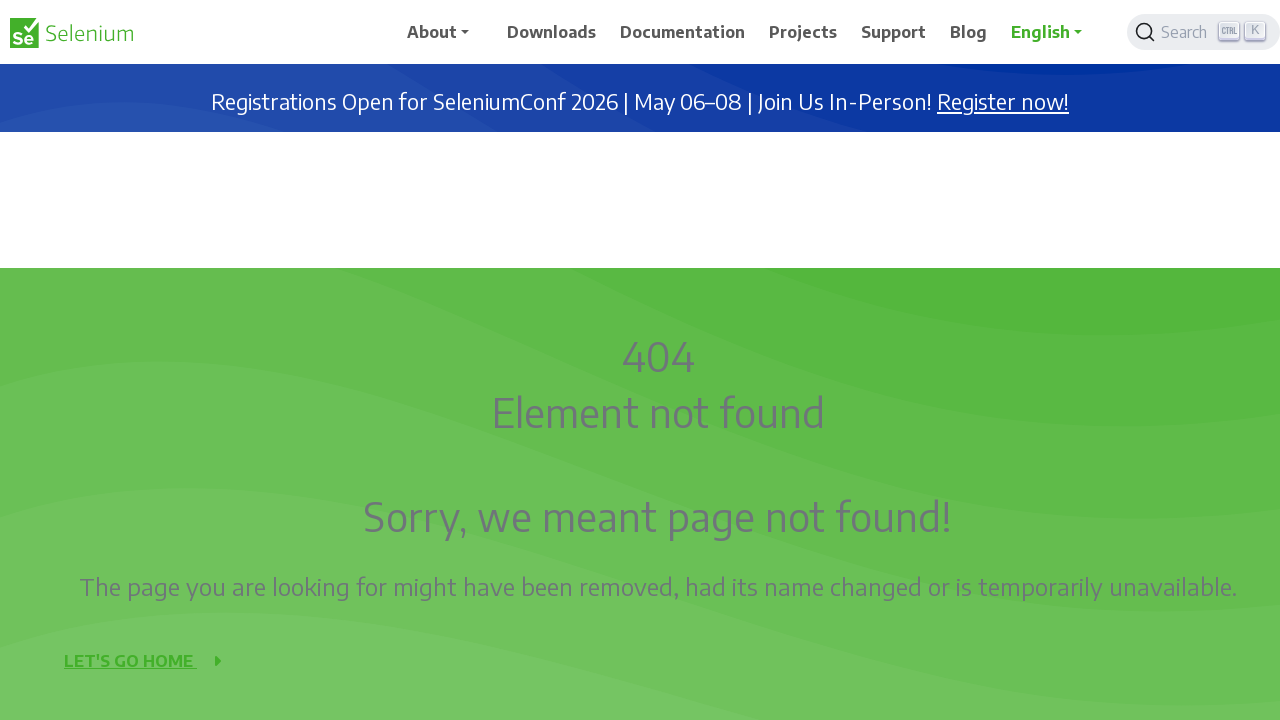

Waited 500ms before next scroll
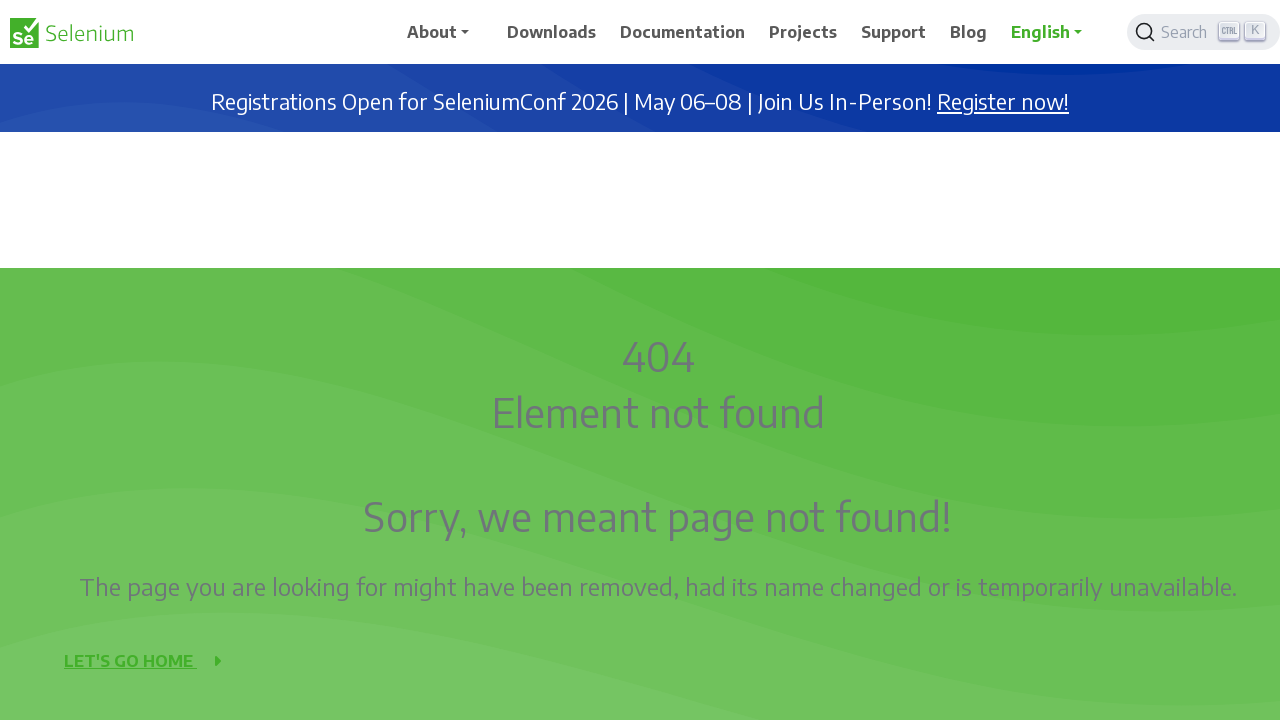

Scrolled up 1000px (scroll iteration 5/9)
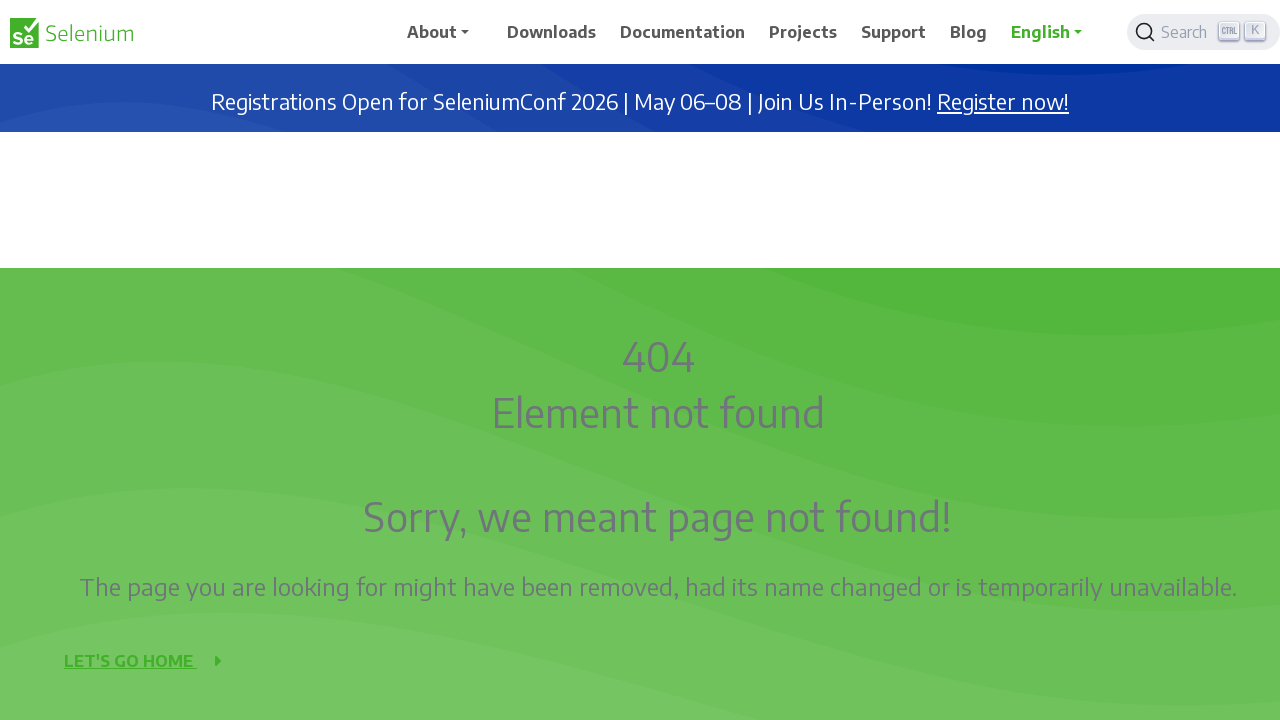

Waited 500ms before next scroll
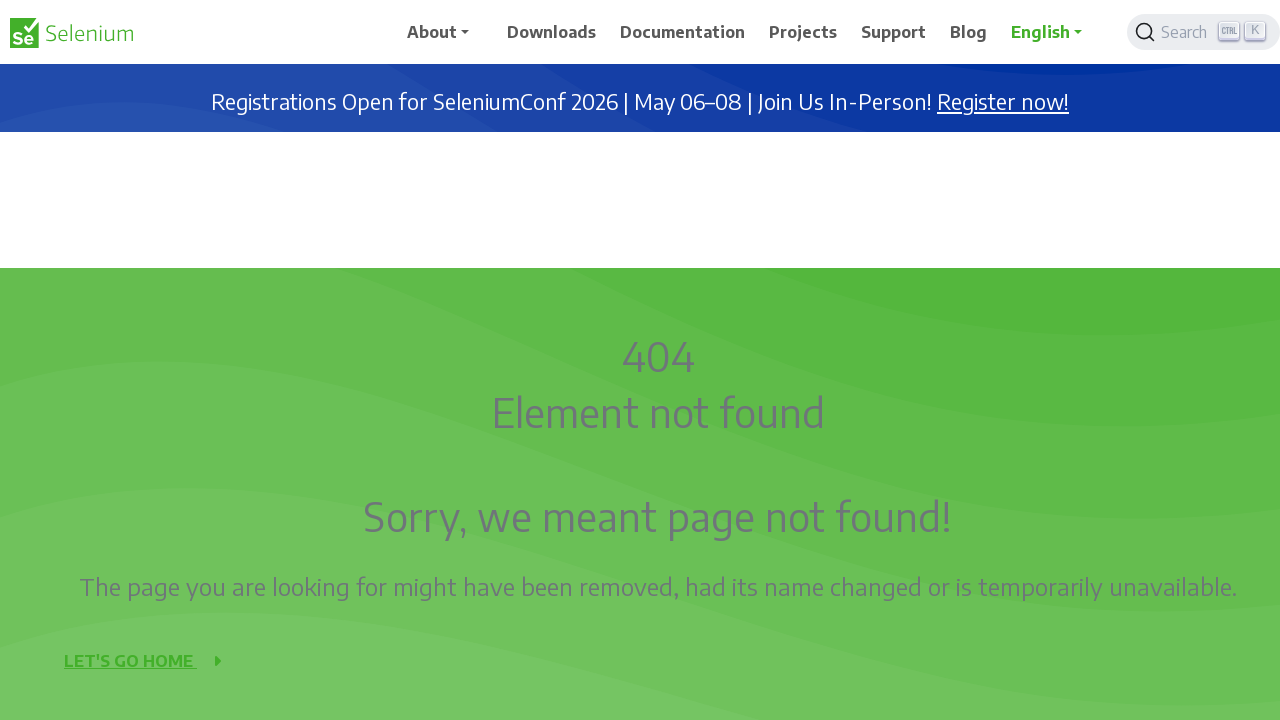

Scrolled up 1000px (scroll iteration 6/9)
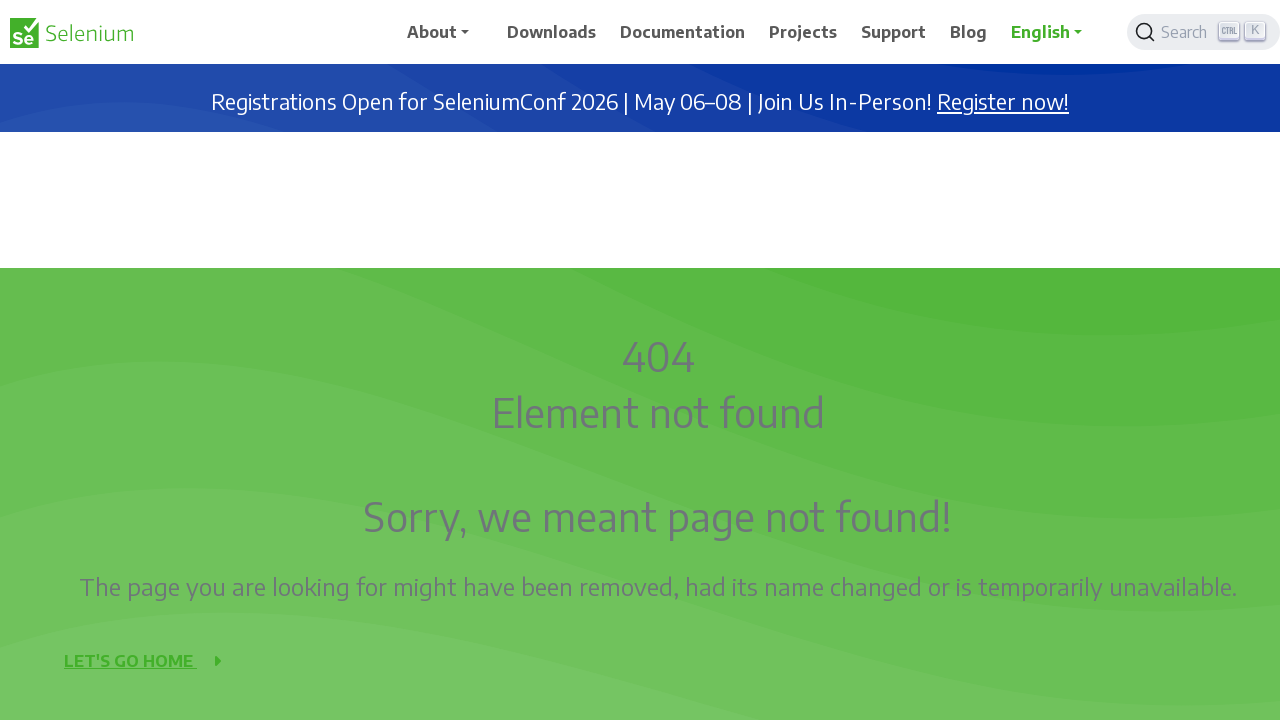

Waited 500ms before next scroll
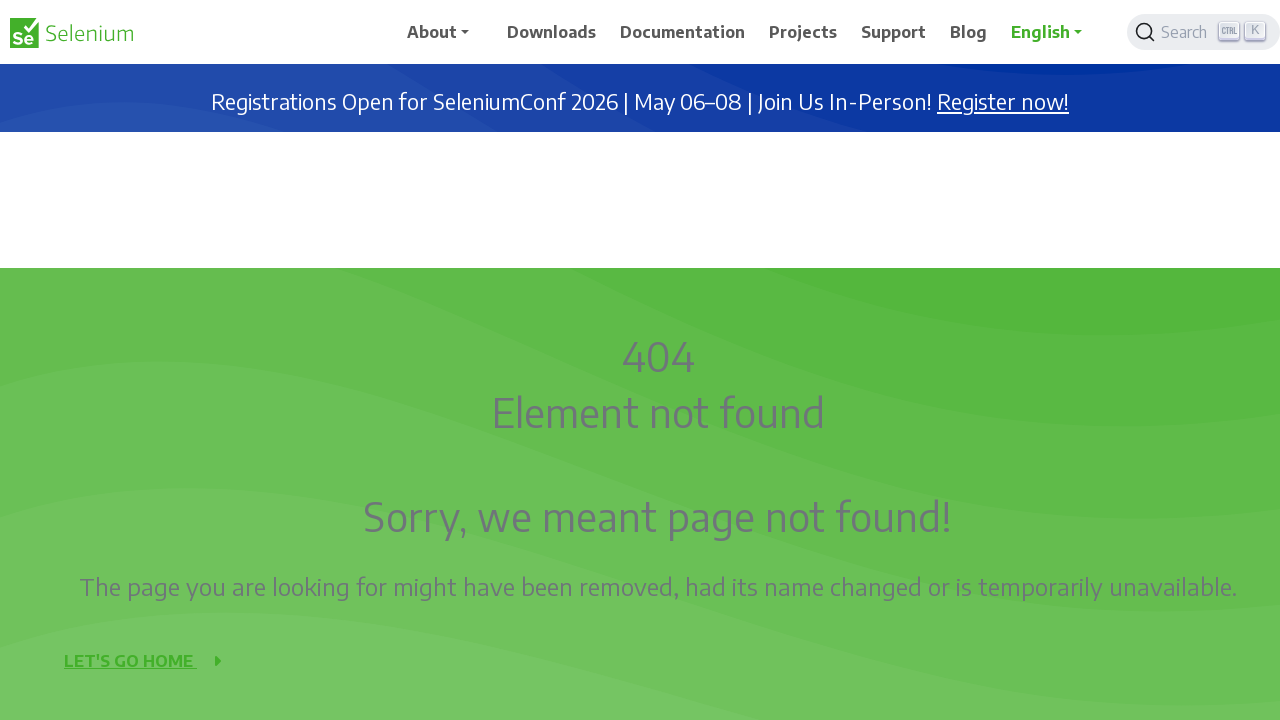

Scrolled up 1000px (scroll iteration 7/9)
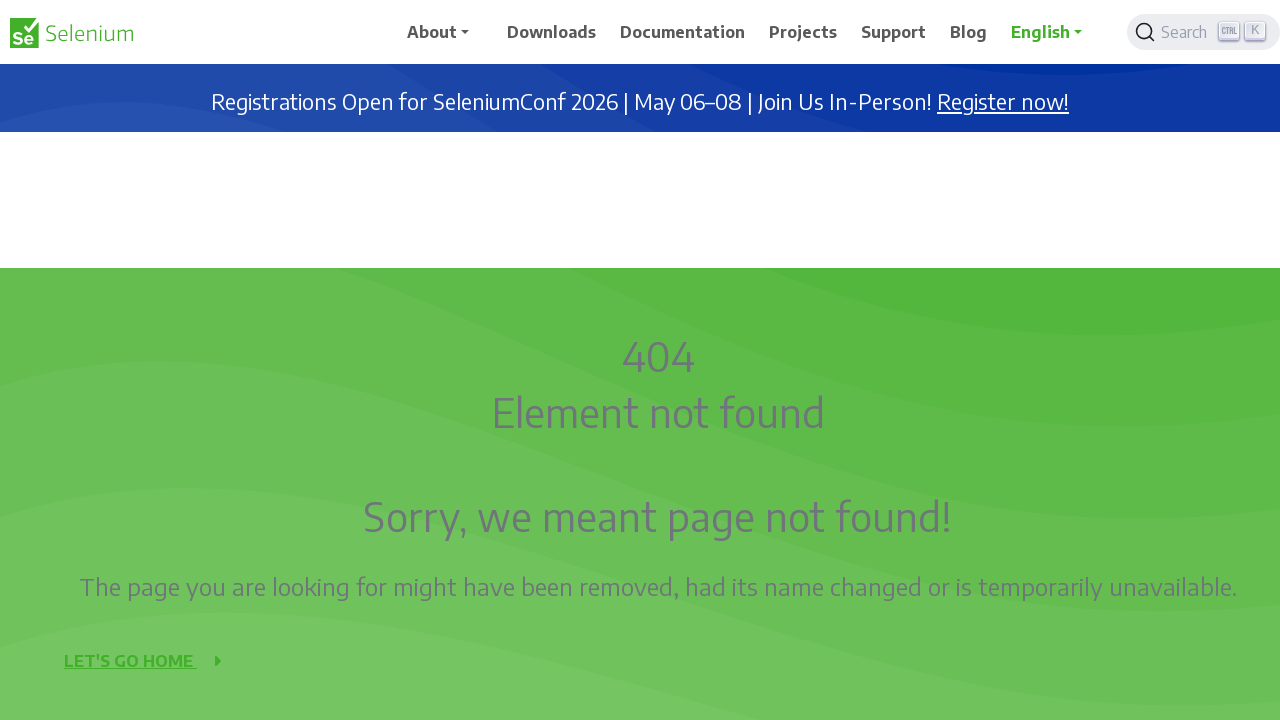

Waited 500ms before next scroll
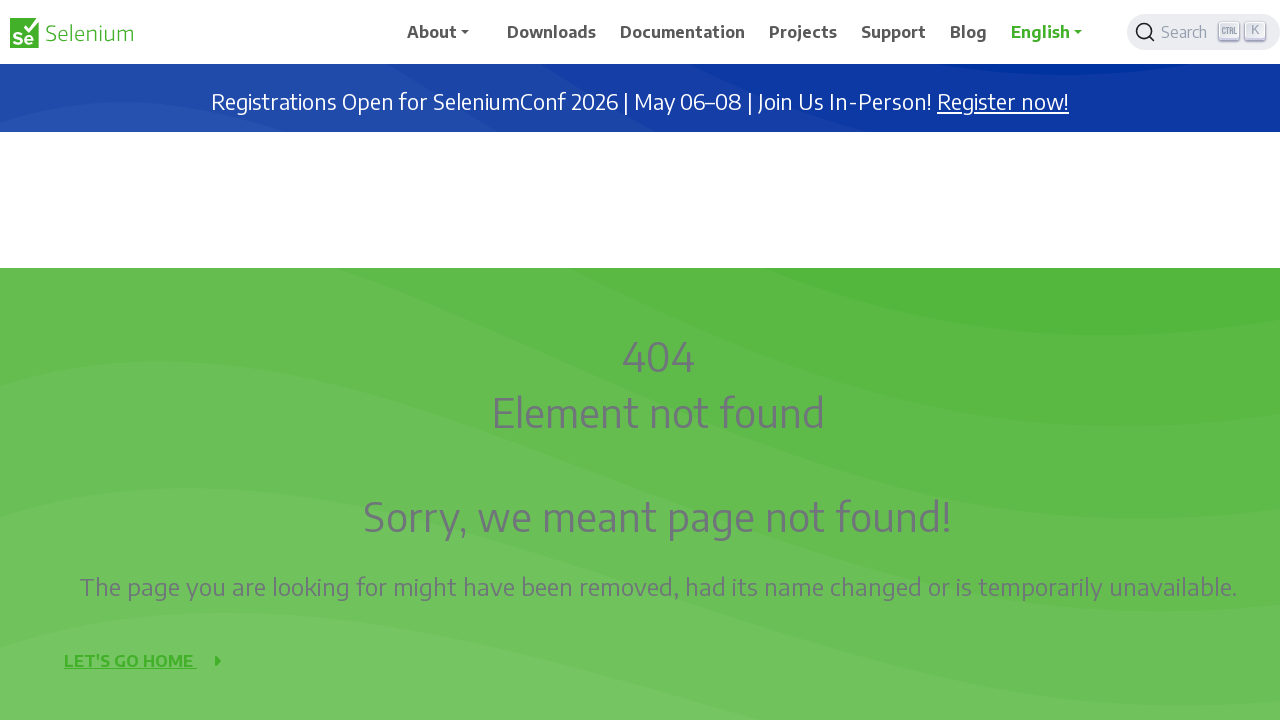

Scrolled up 1000px (scroll iteration 8/9)
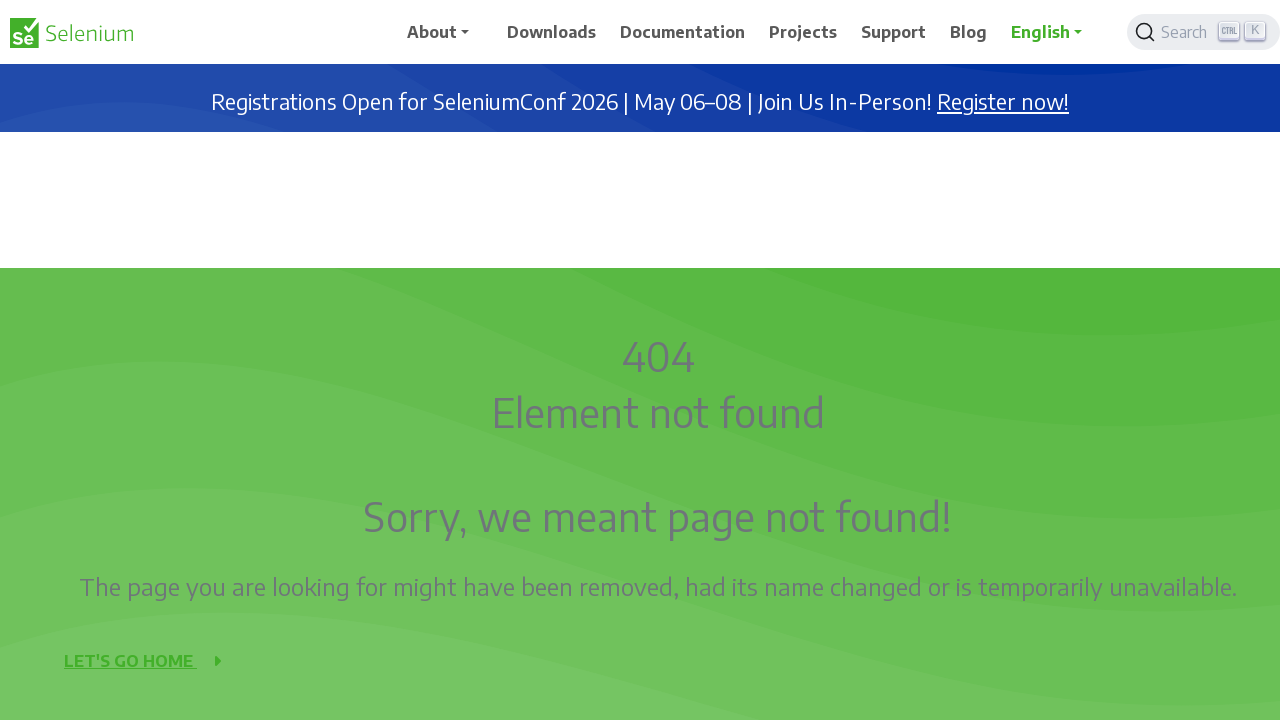

Waited 500ms before next scroll
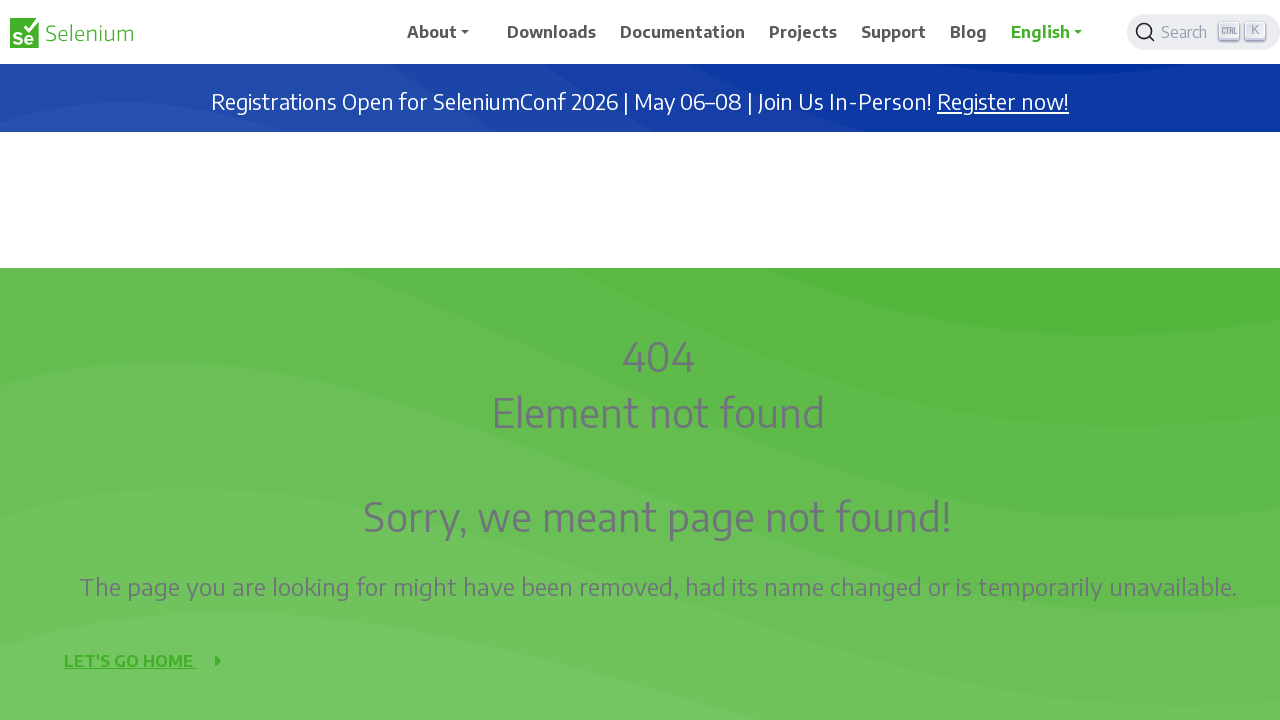

Scrolled up 1000px (scroll iteration 9/9)
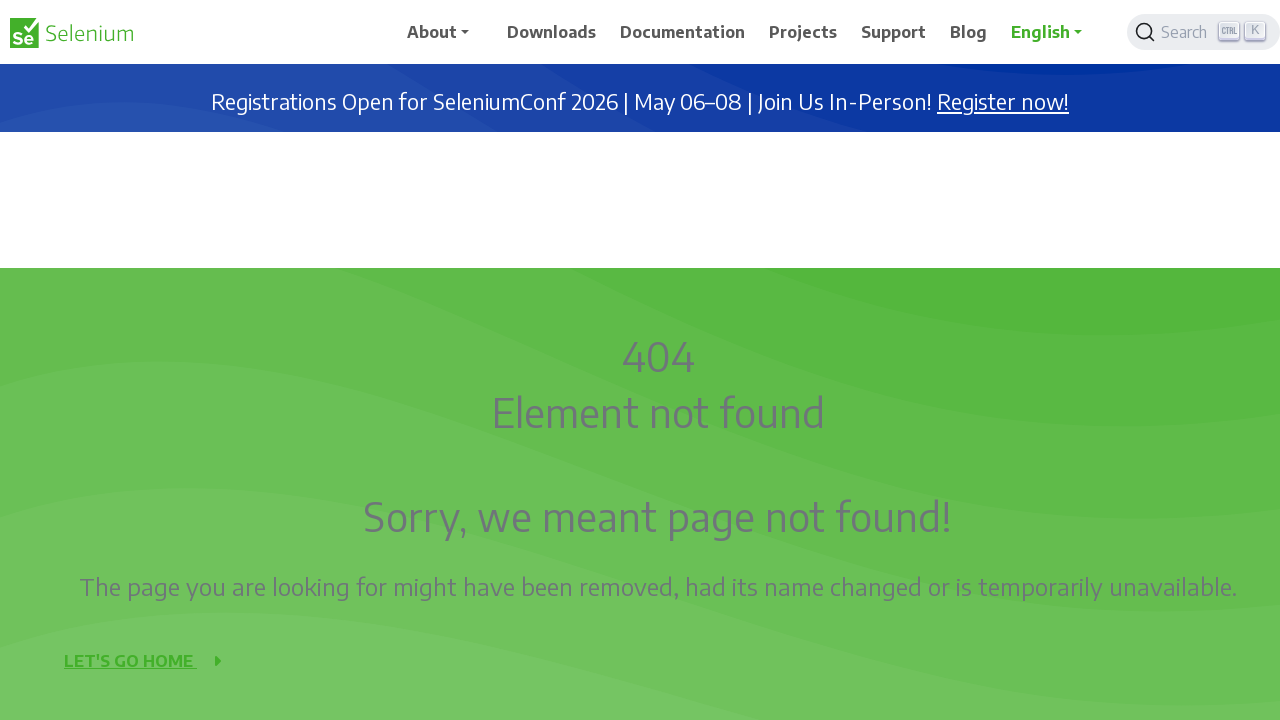

Waited 500ms before next scroll
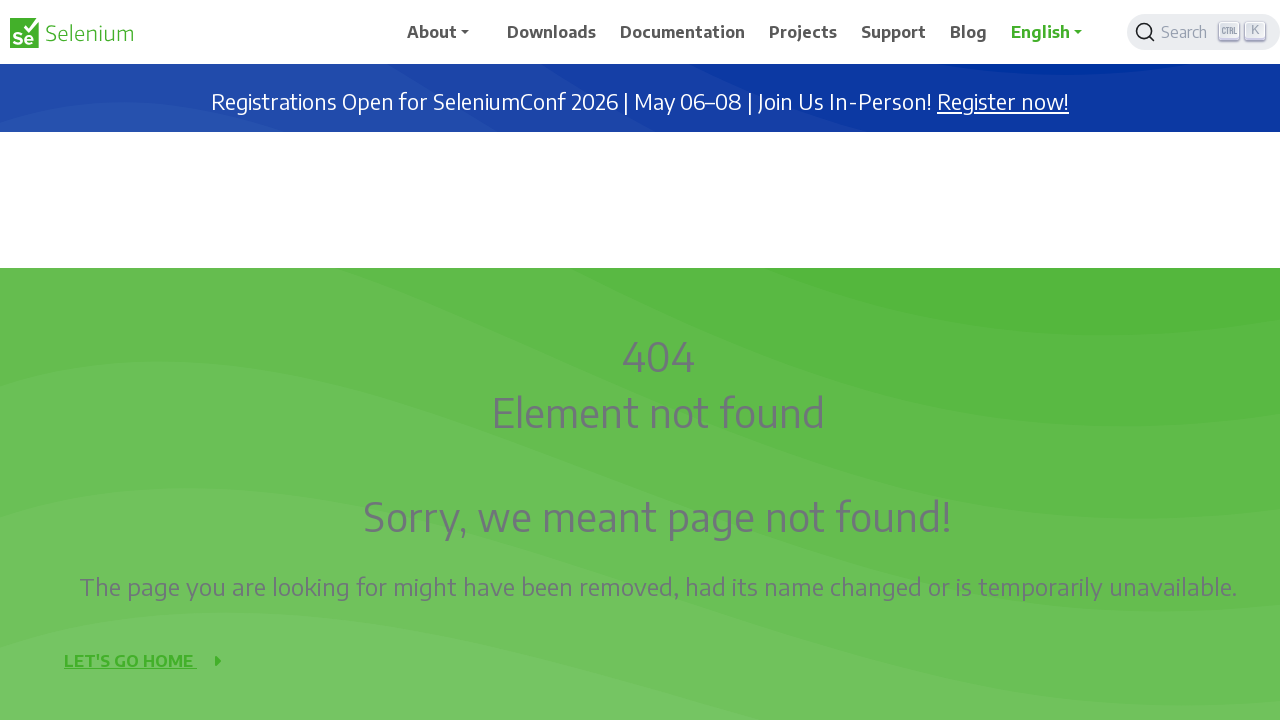

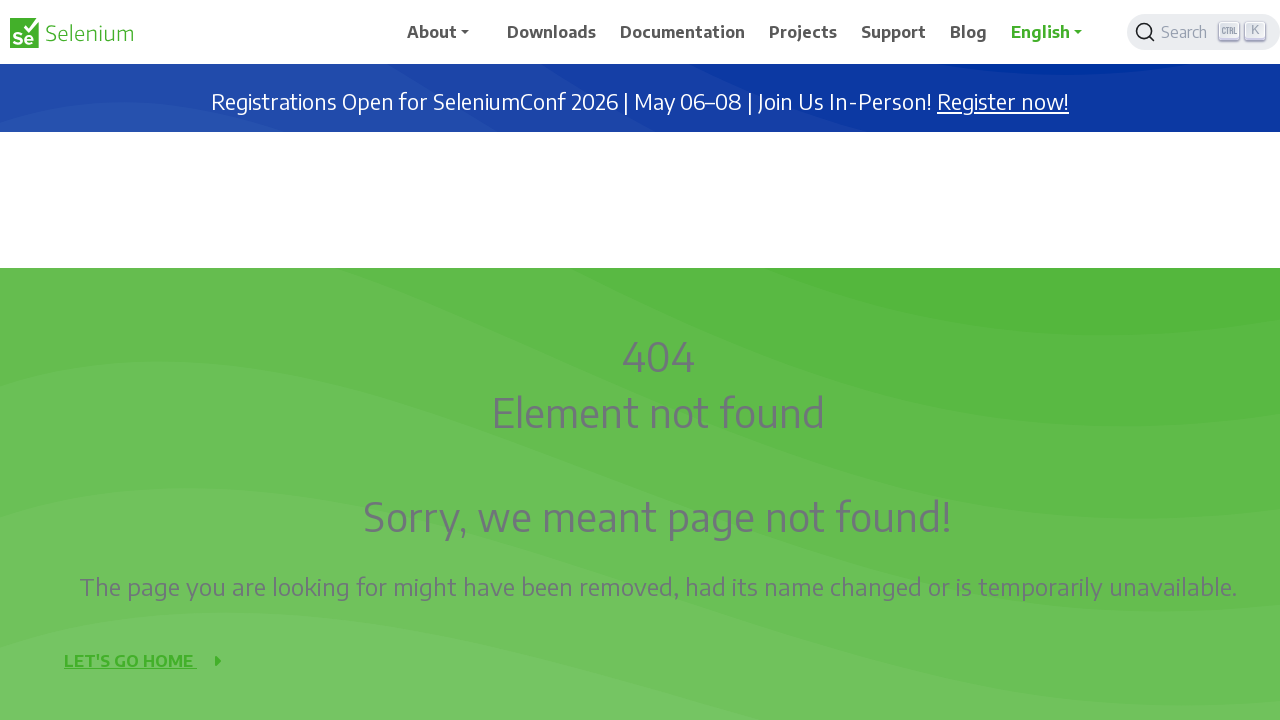